Navigates to El País website, goes to the Opinion section, and iterates through the first 5 articles by clicking on each article link and then navigating back to the Opinion section.

Starting URL: https://elpais.com/

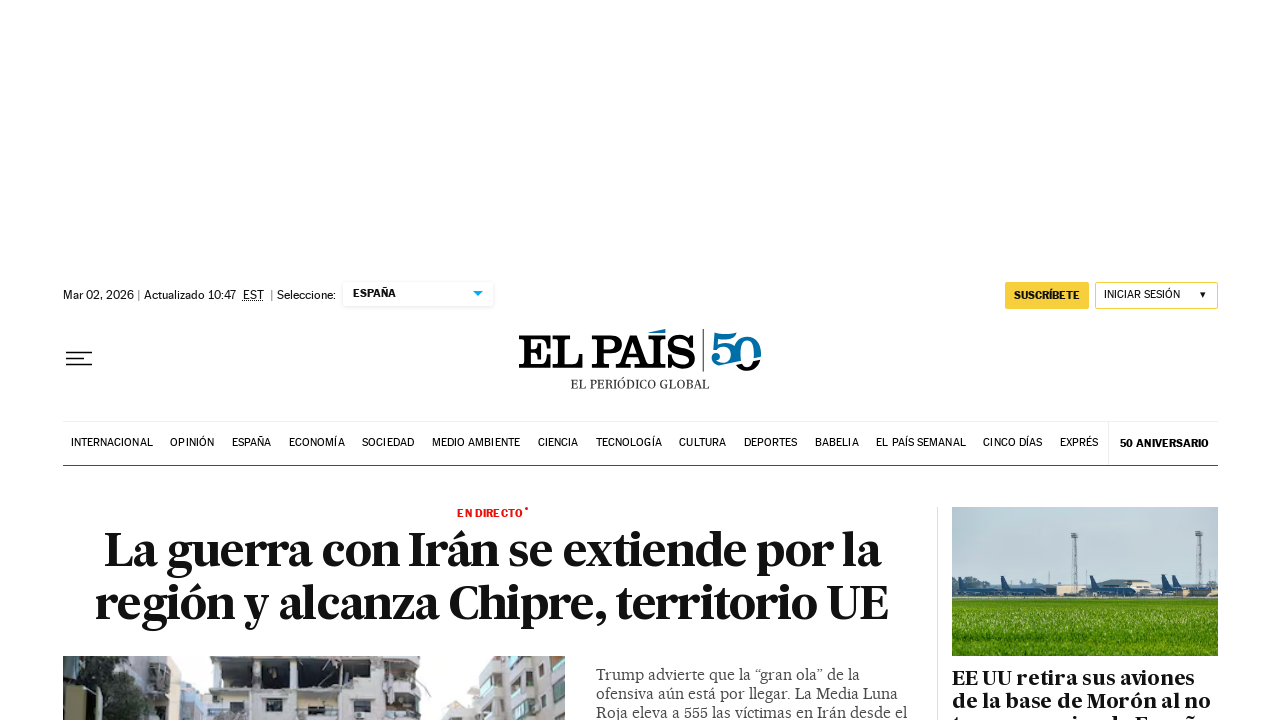

Verified initial page loaded with article elements
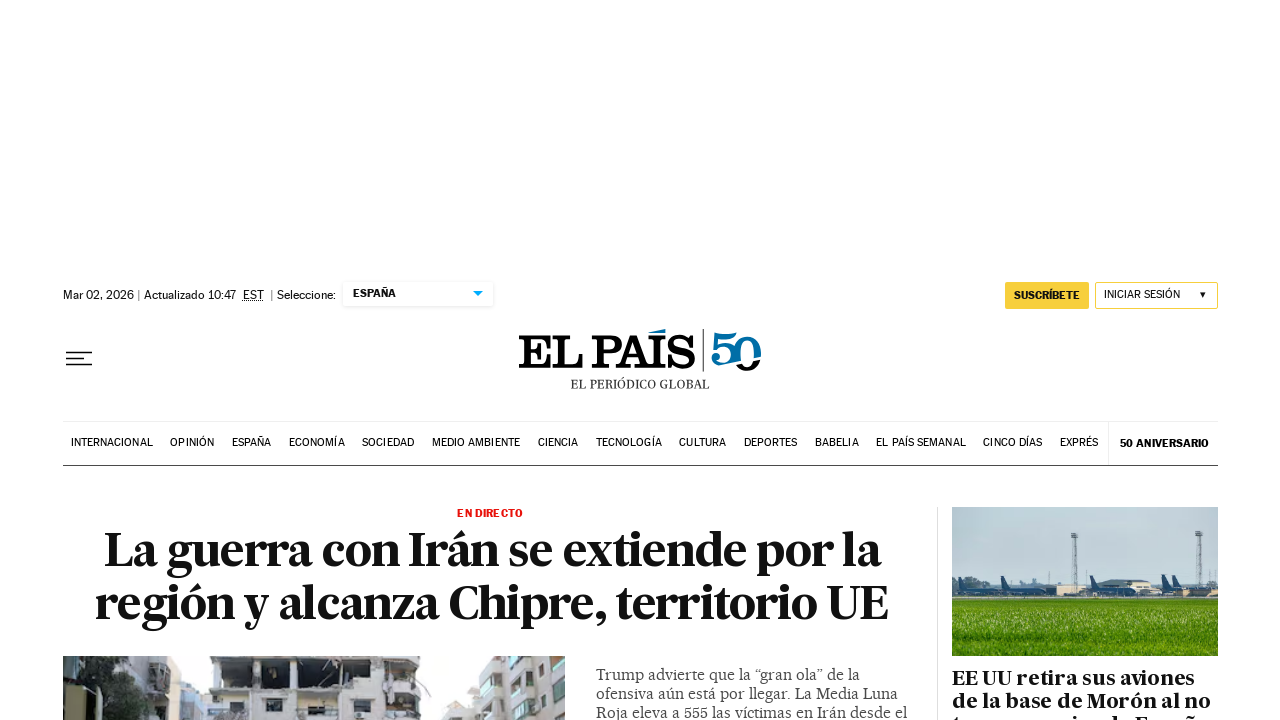

Navigated to El País Opinion section
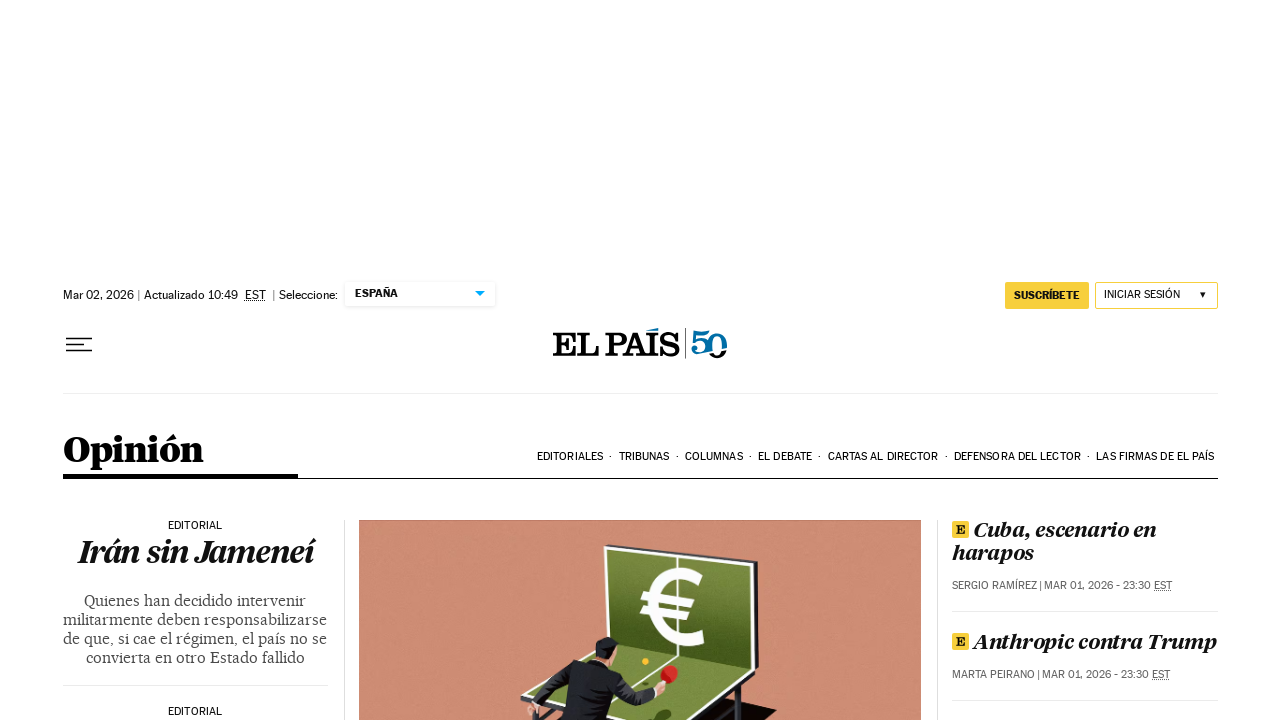

Opinion section articles loaded
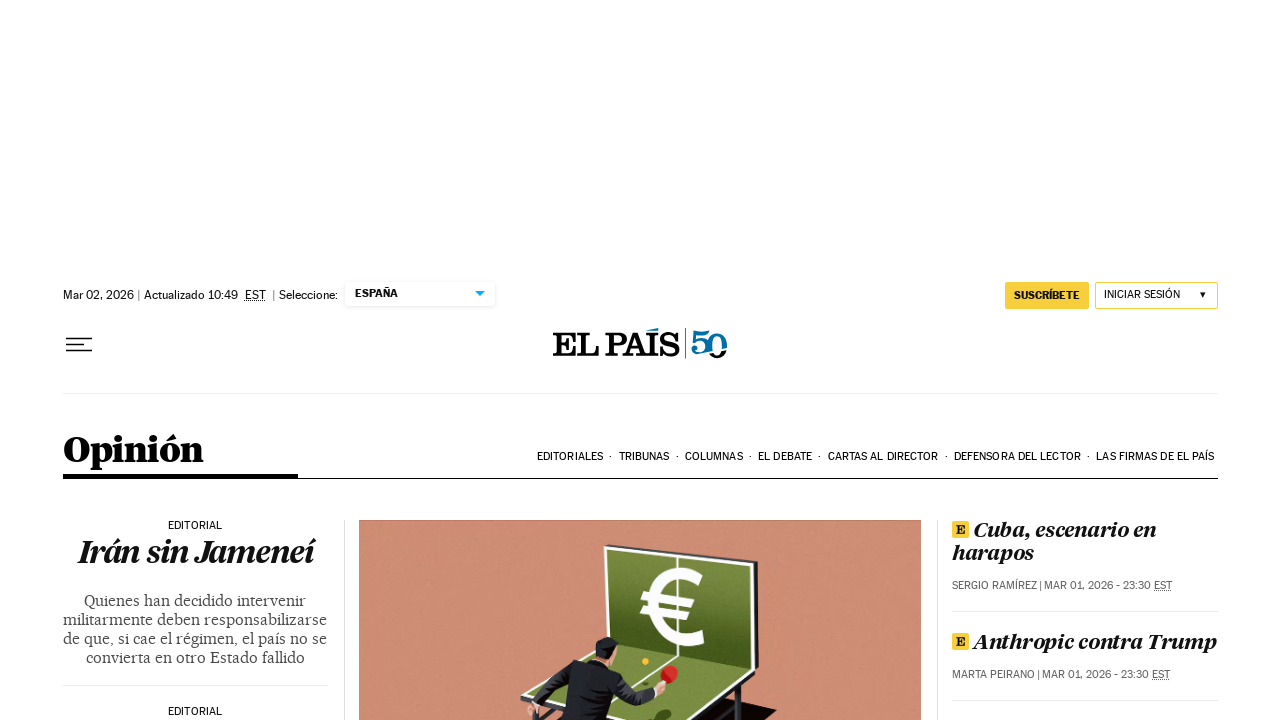

Clicked on article 1 to open it at (195, 603) on article >> nth=0 >> h2 a >> nth=0
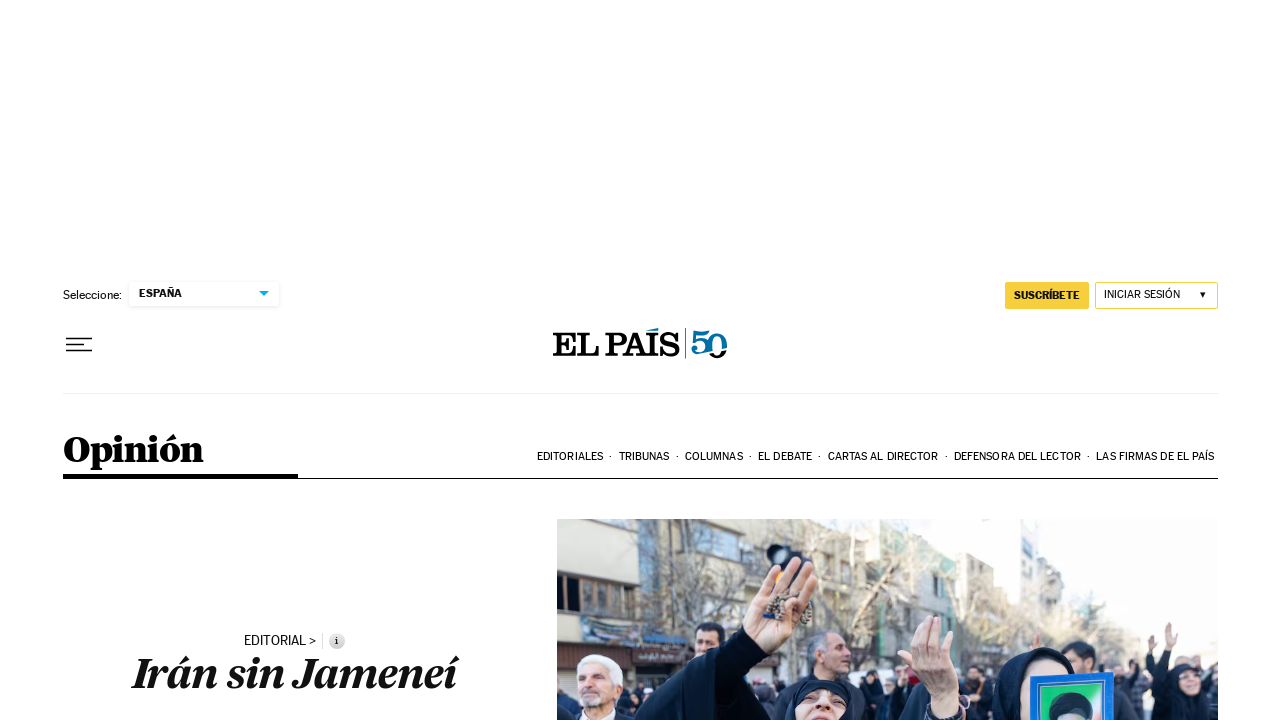

Article 1 page content loaded
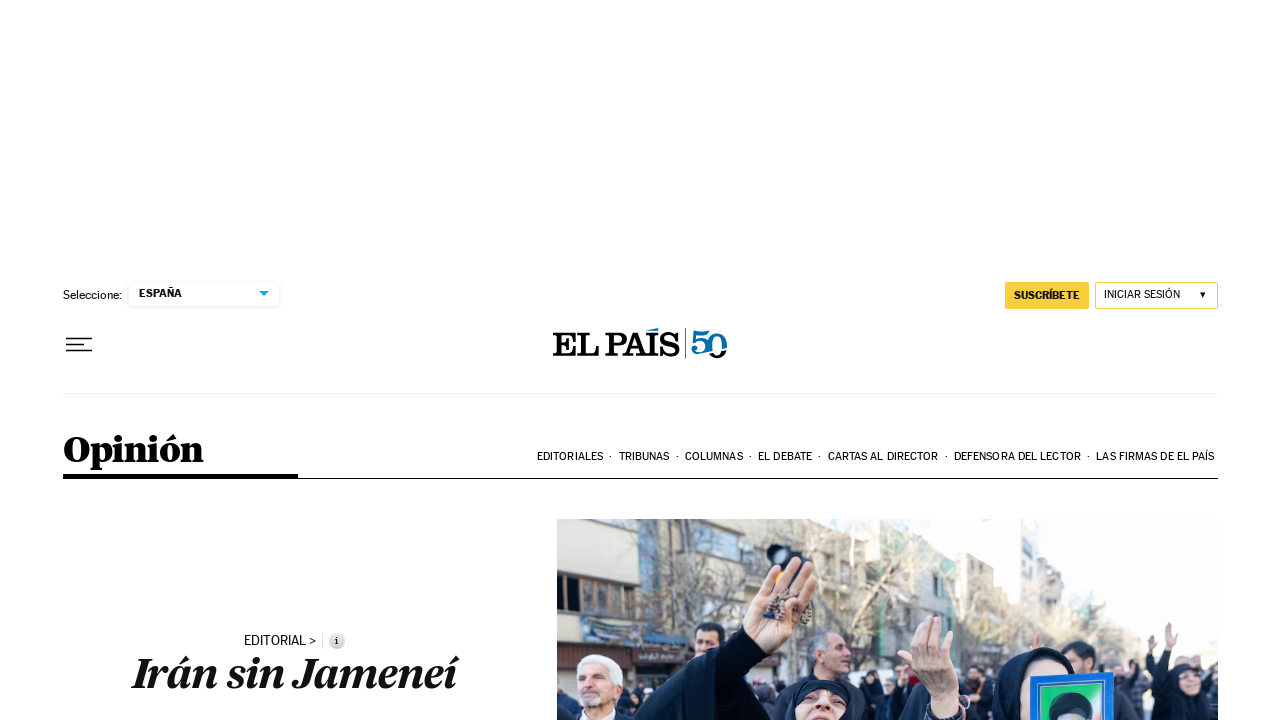

Article 1 is a regular article; paragraphs loaded
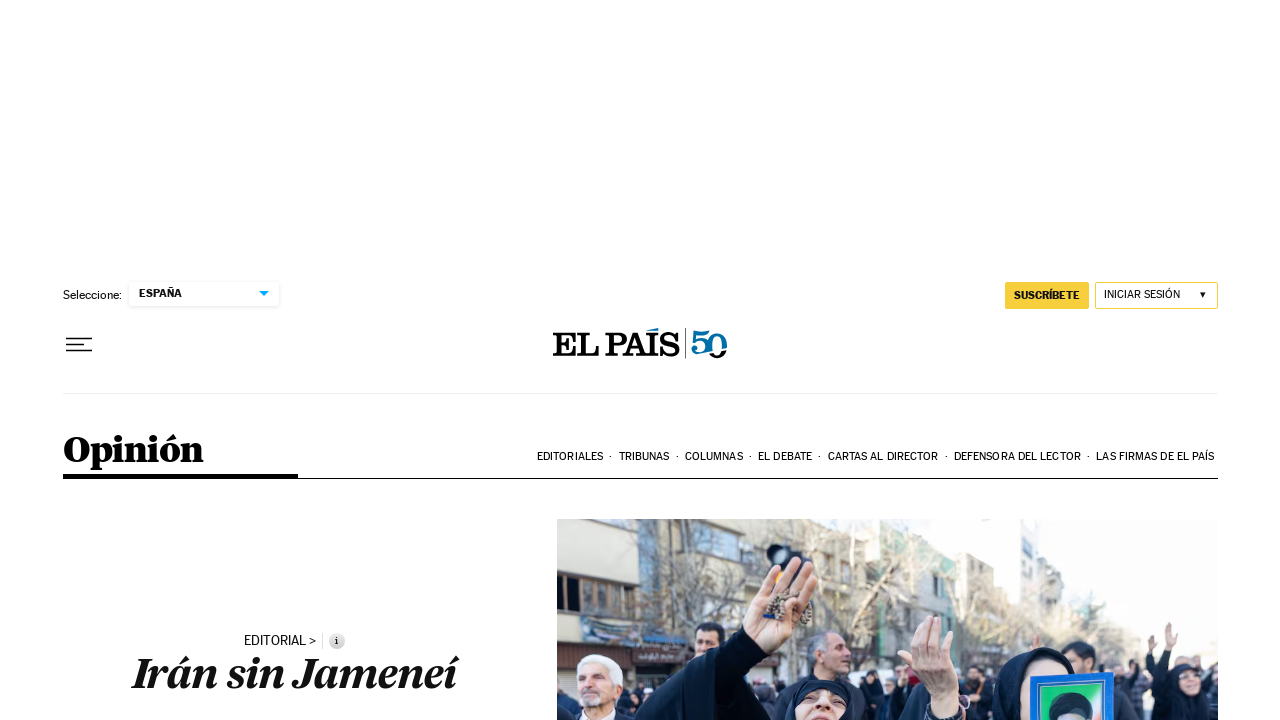

Scrolled down in article 1 to load lazy content
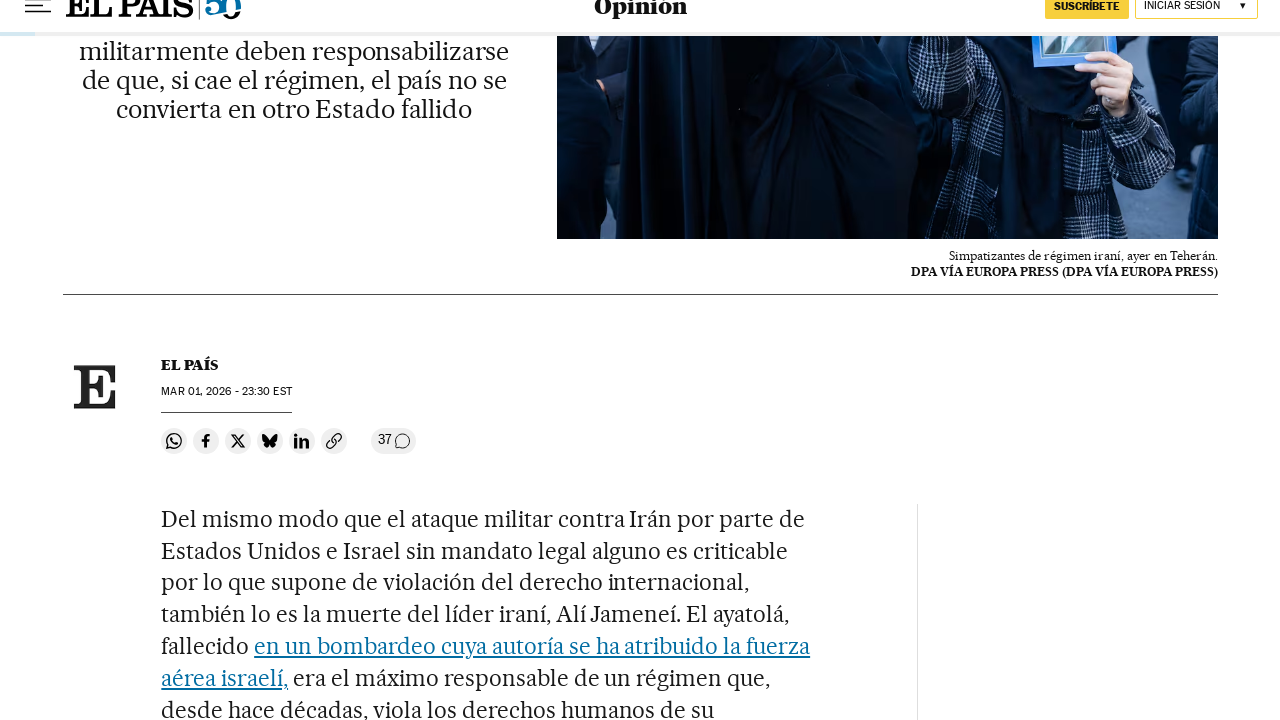

Scrolled down in article 1 to load lazy content
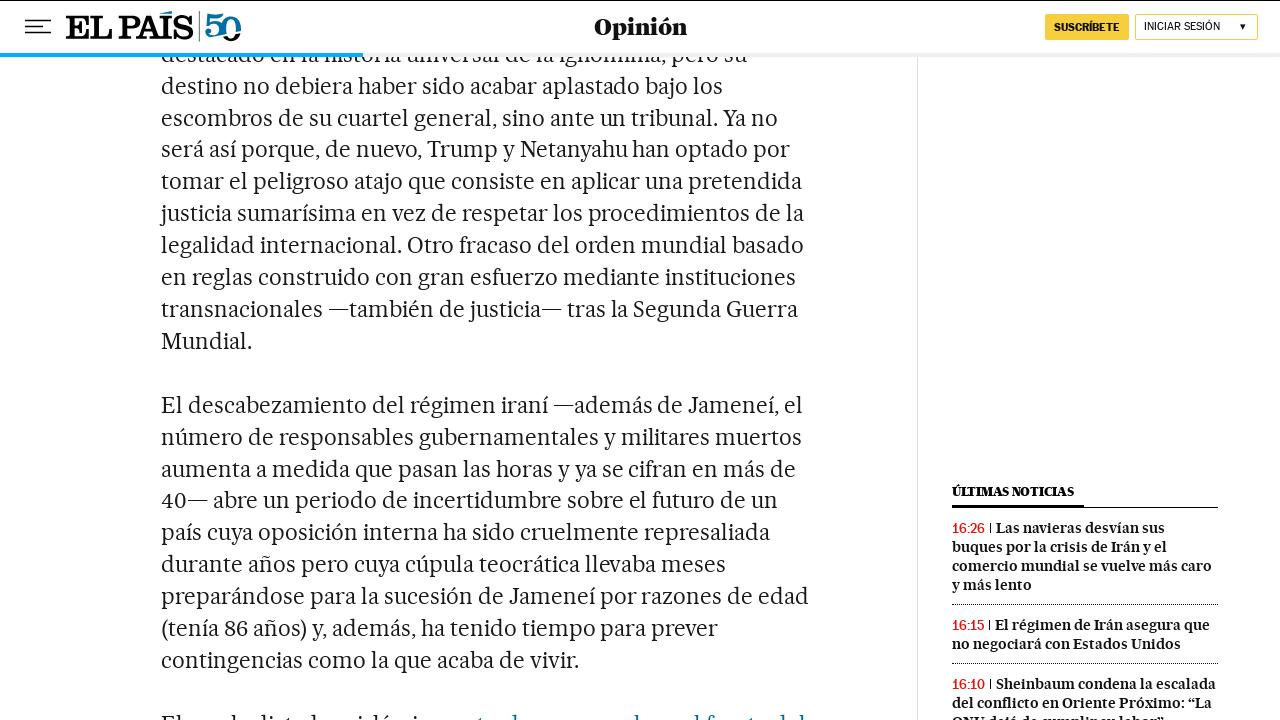

Scrolled down in article 1 to load lazy content
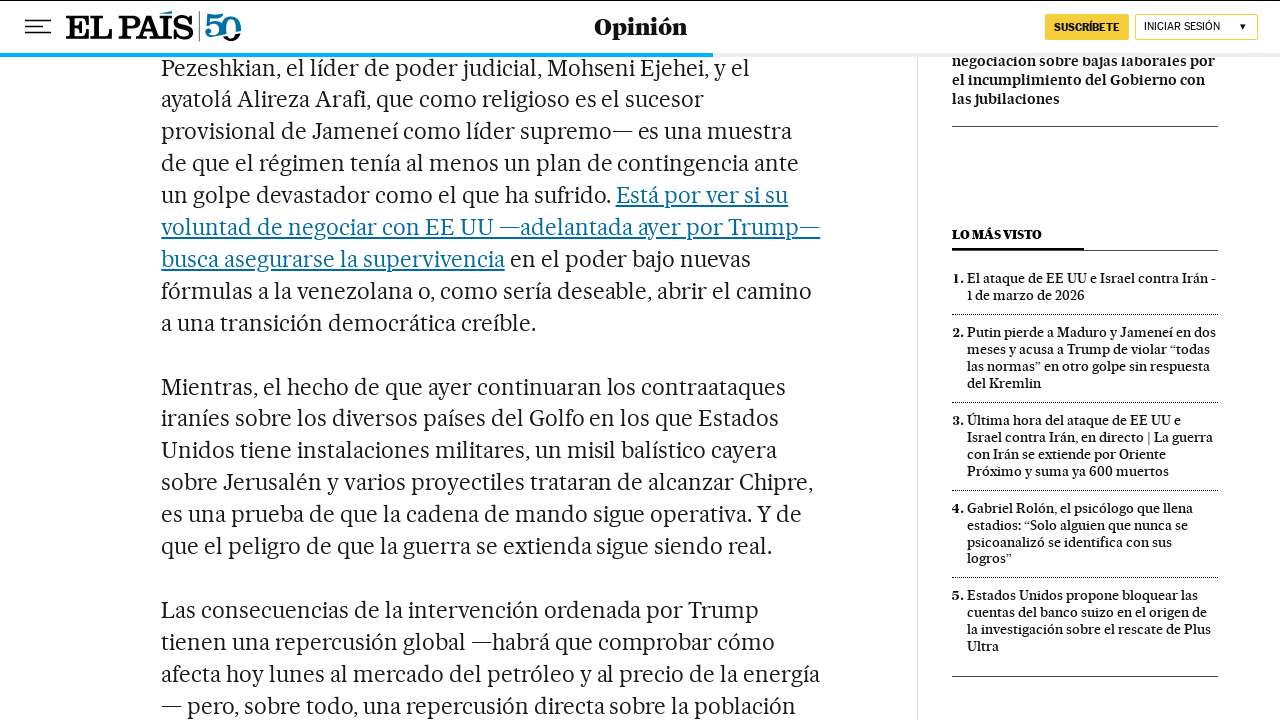

Scrolled down in article 1 to load lazy content
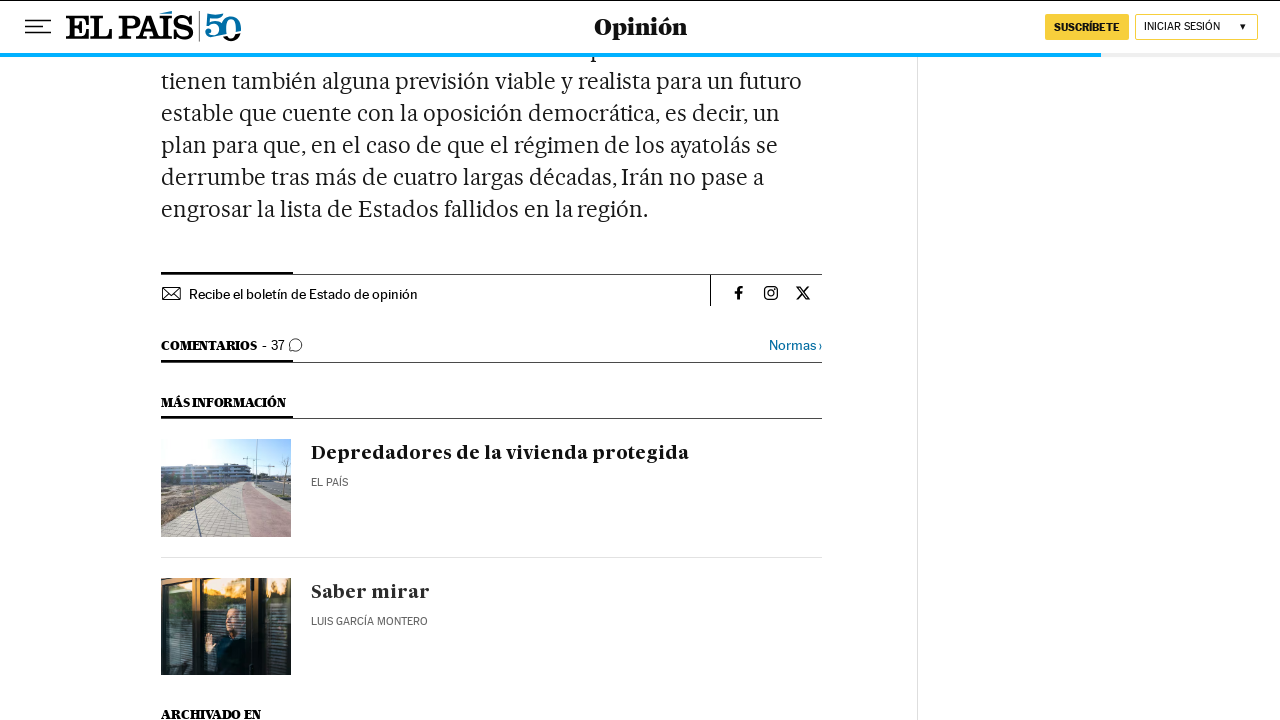

Scrolled down in article 1 to load lazy content
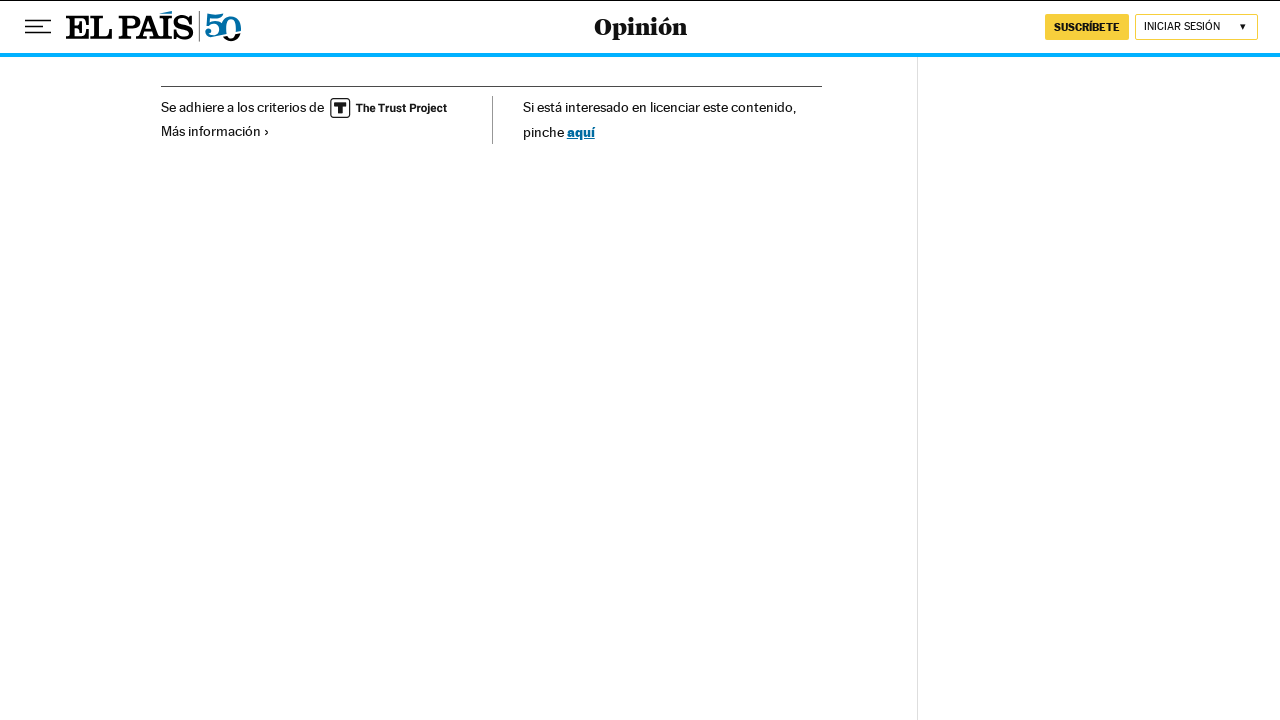

Navigated back to Opinion section from article 1
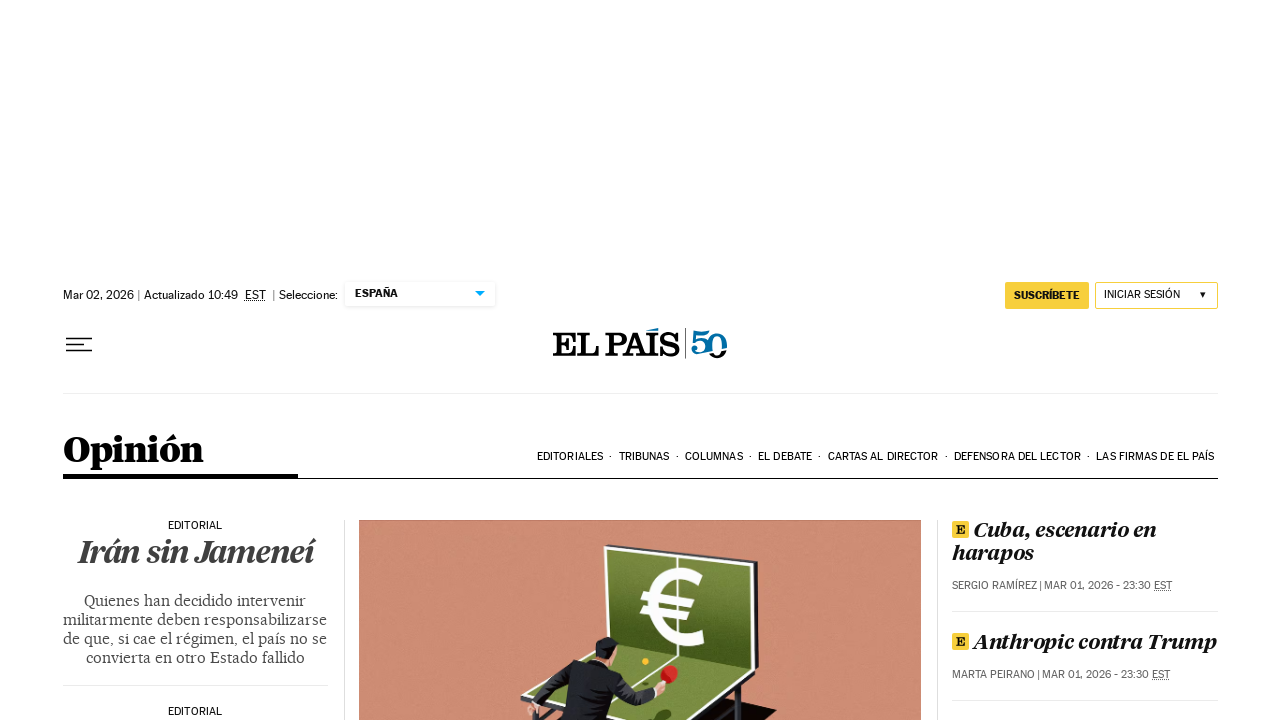

Opinion section articles reloaded after navigation back
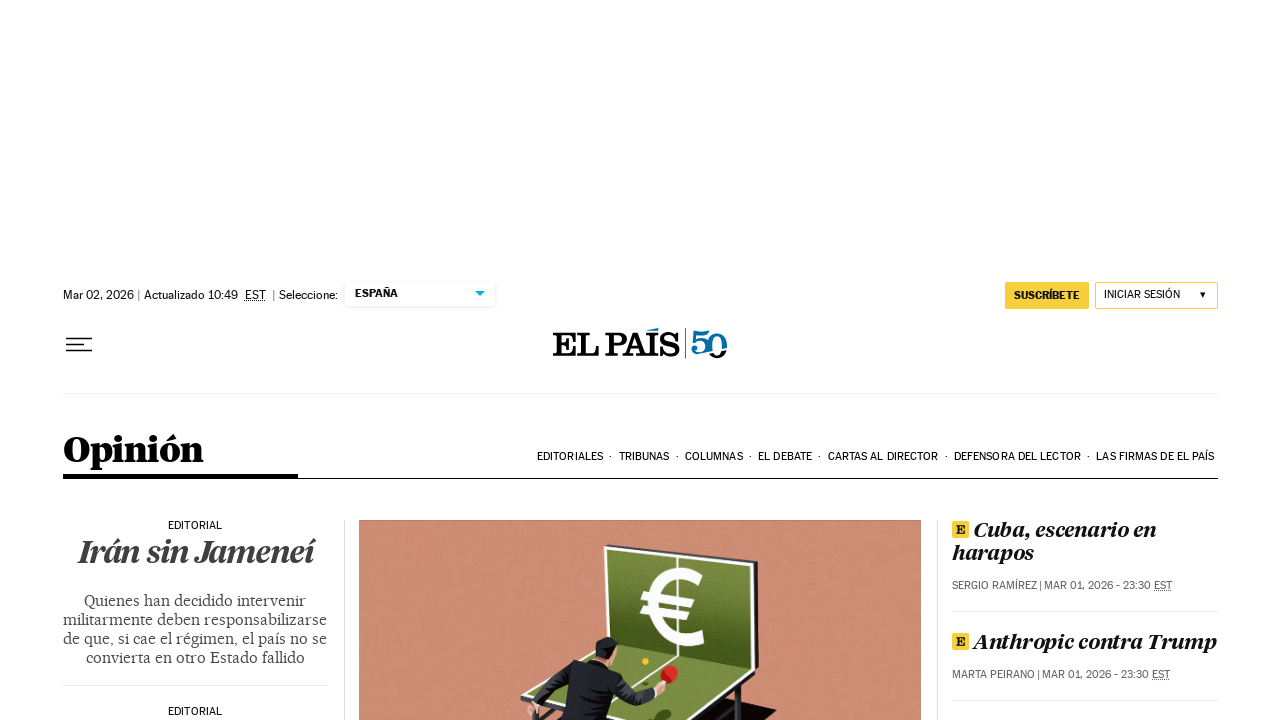

Clicked on article 2 to open it at (195, 409) on article >> nth=1 >> h2 a >> nth=0
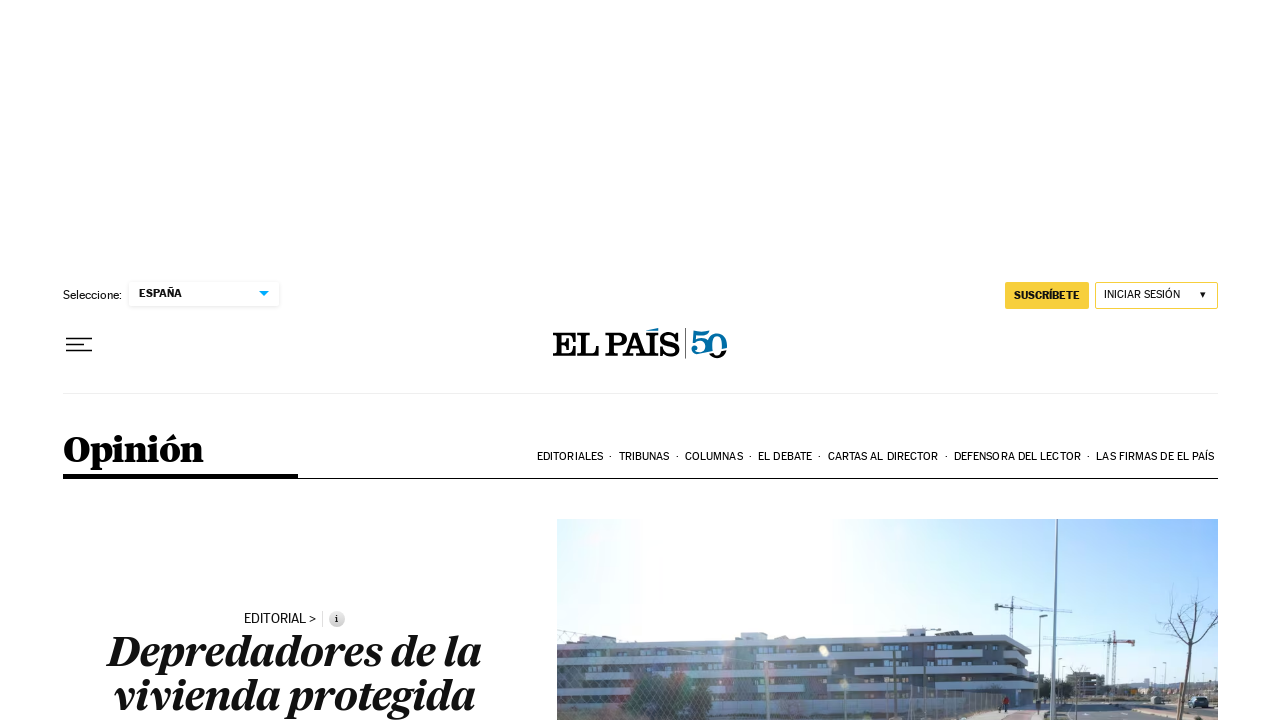

Article 2 page content loaded
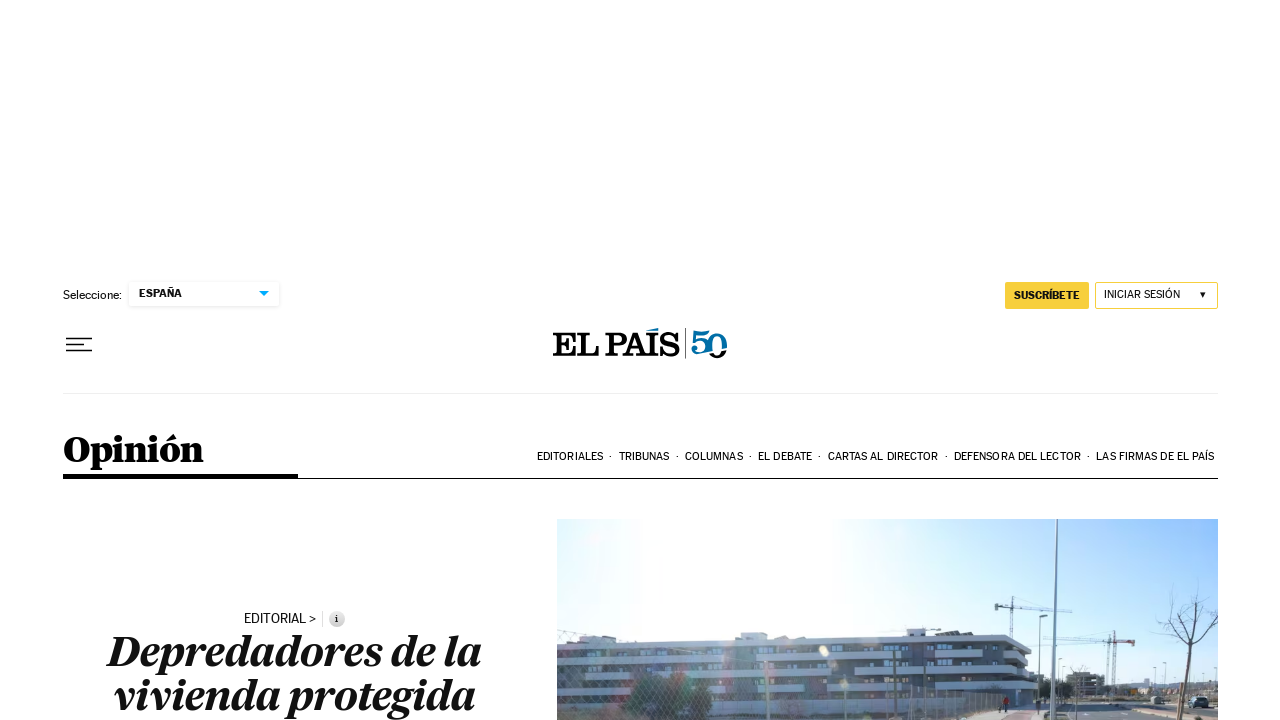

Article 2 is a regular article; paragraphs loaded
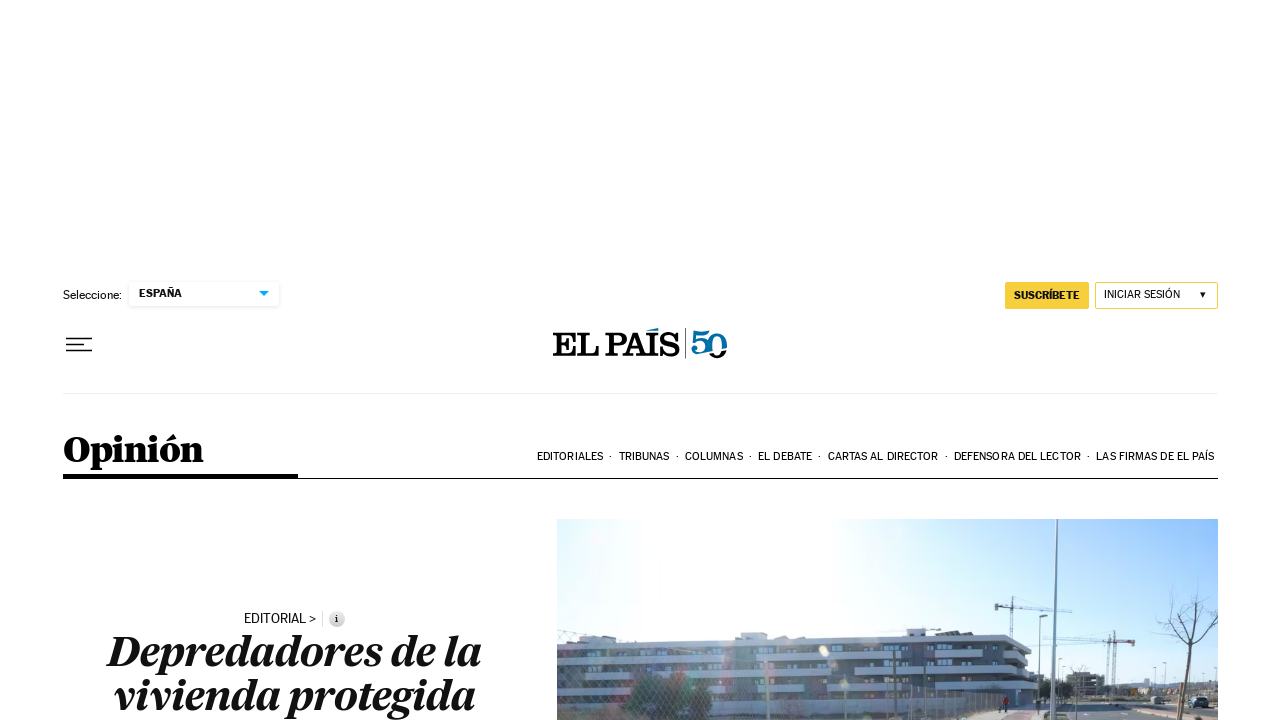

Scrolled down in article 2 to load lazy content
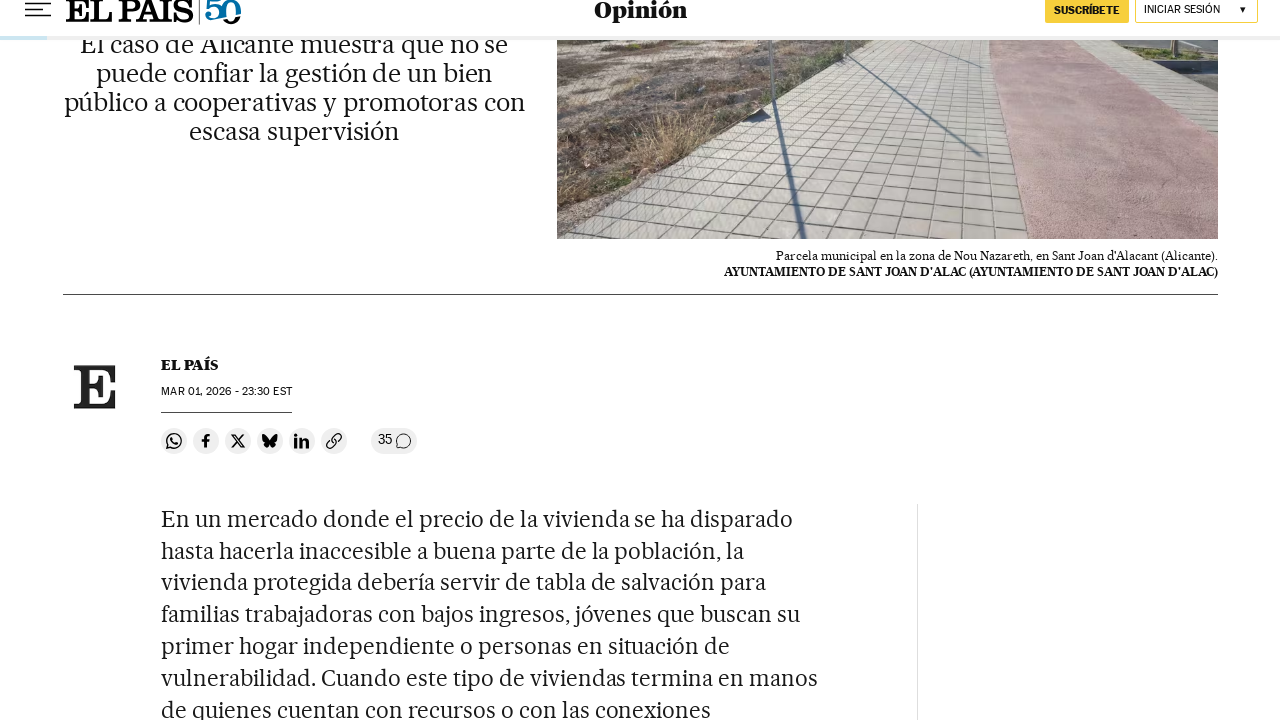

Scrolled down in article 2 to load lazy content
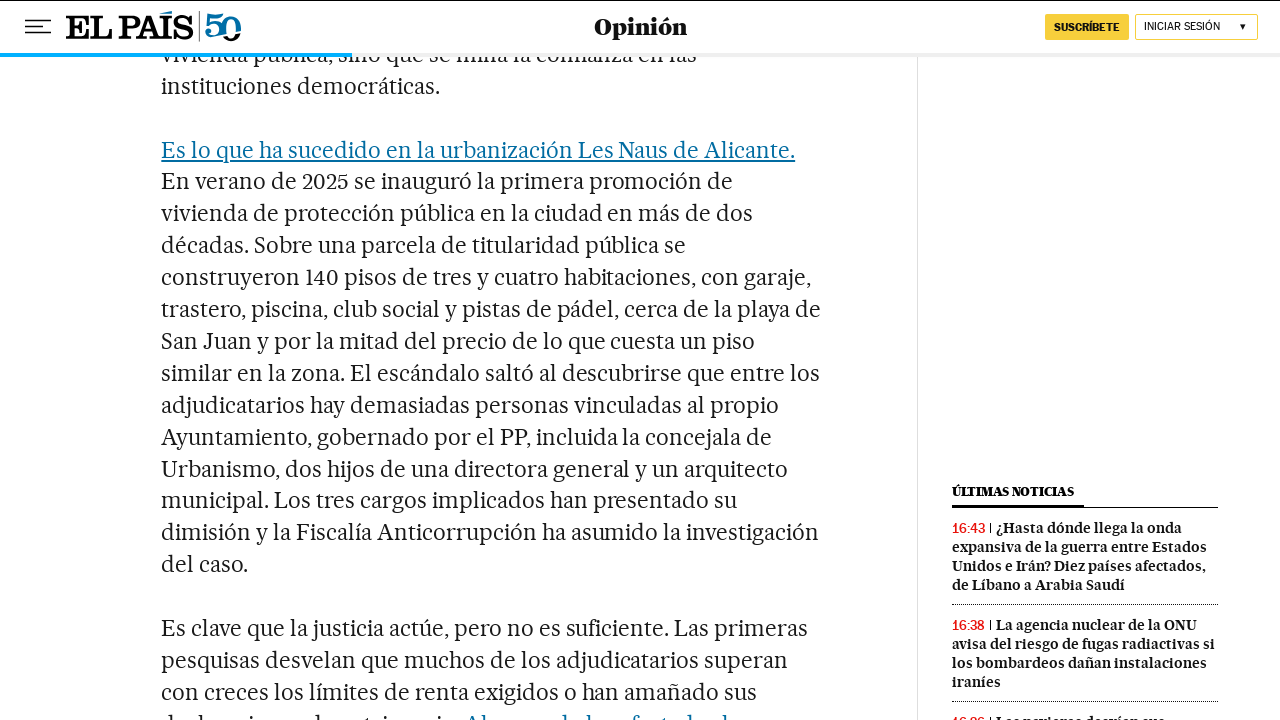

Scrolled down in article 2 to load lazy content
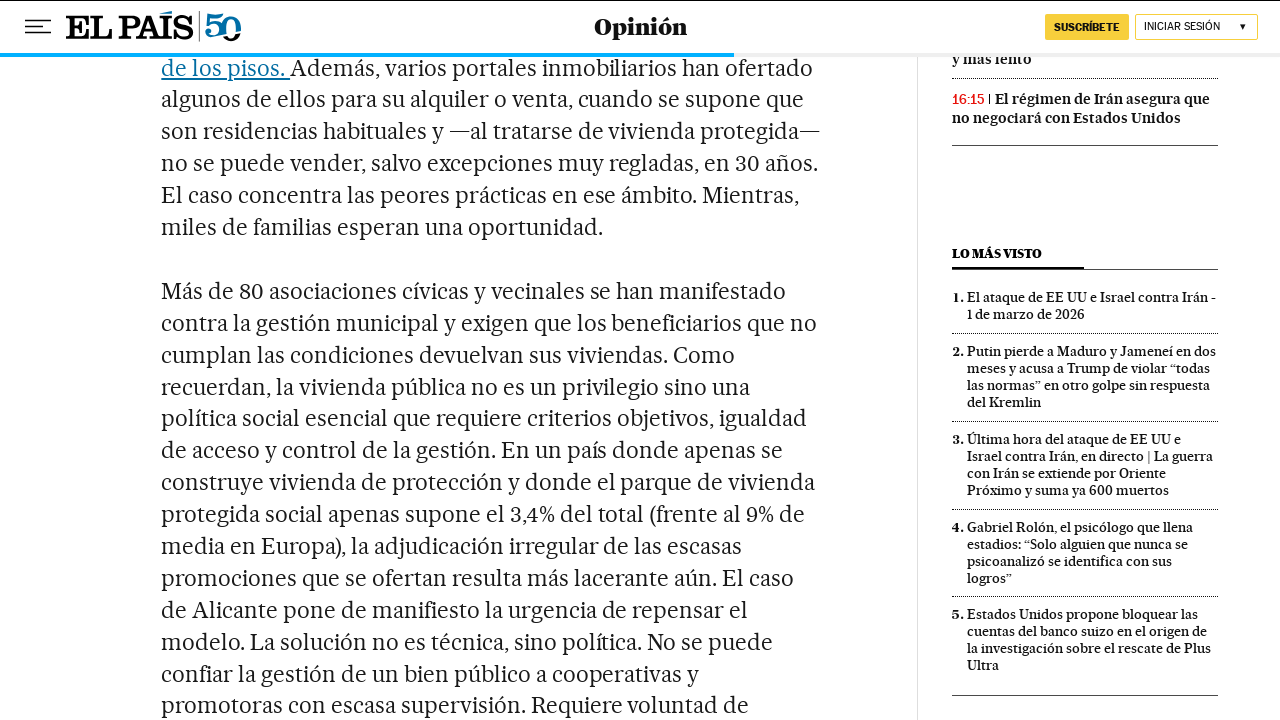

Scrolled down in article 2 to load lazy content
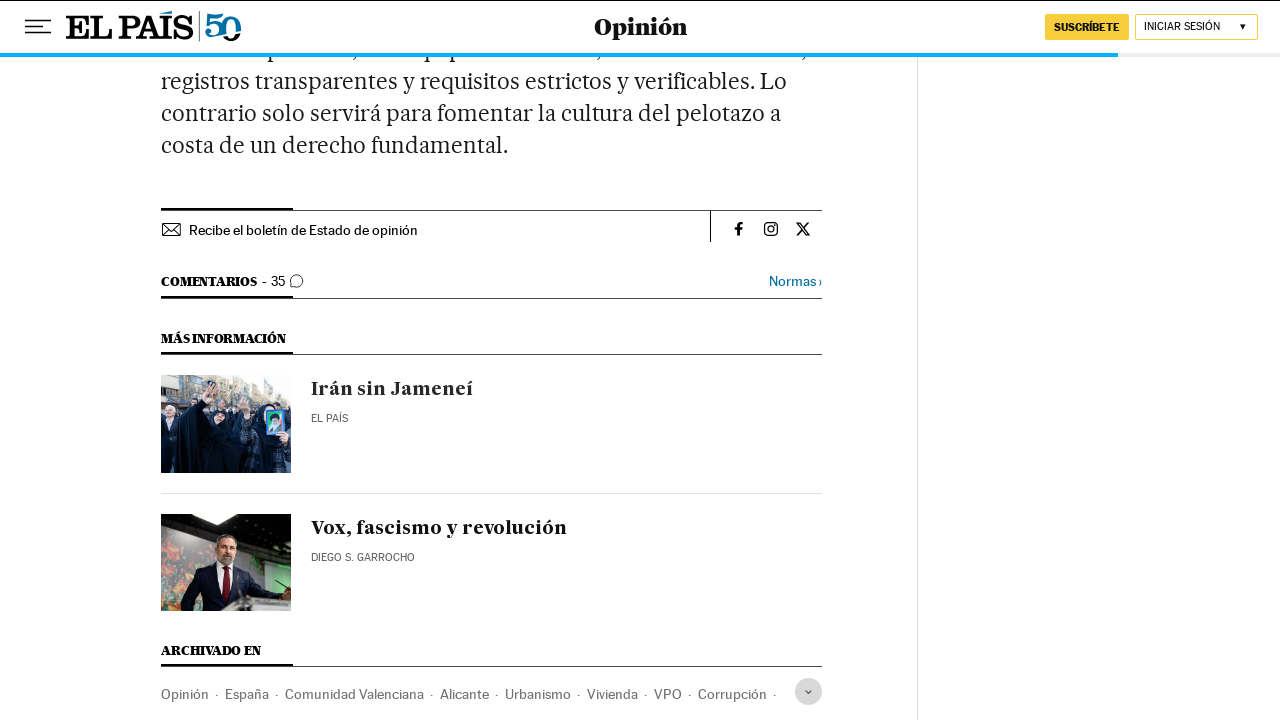

Scrolled down in article 2 to load lazy content
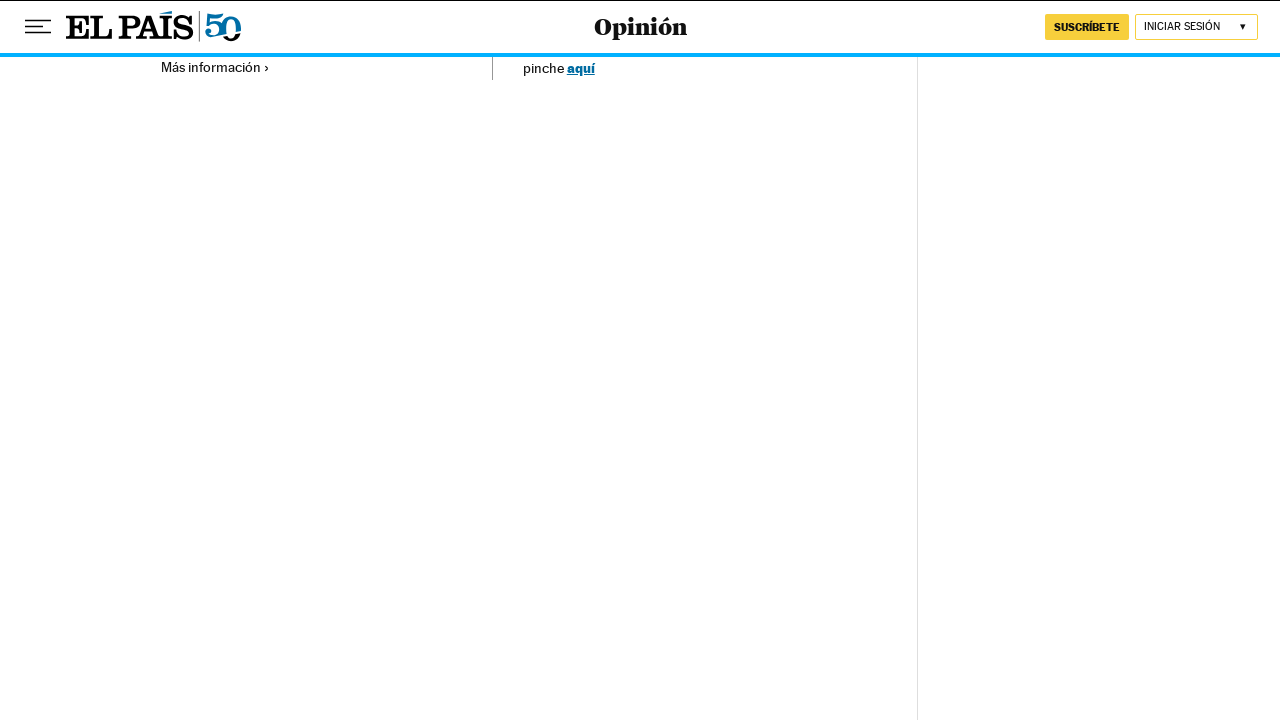

Navigated back to Opinion section from article 2
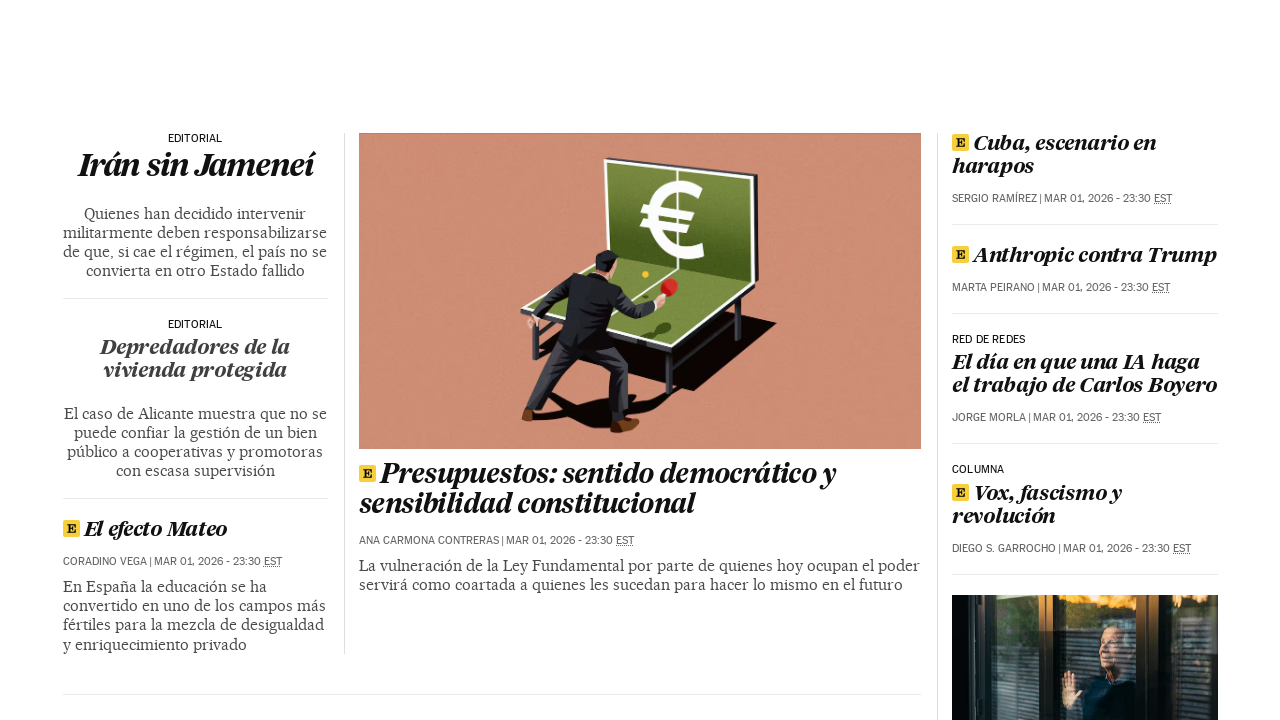

Opinion section articles reloaded after navigation back
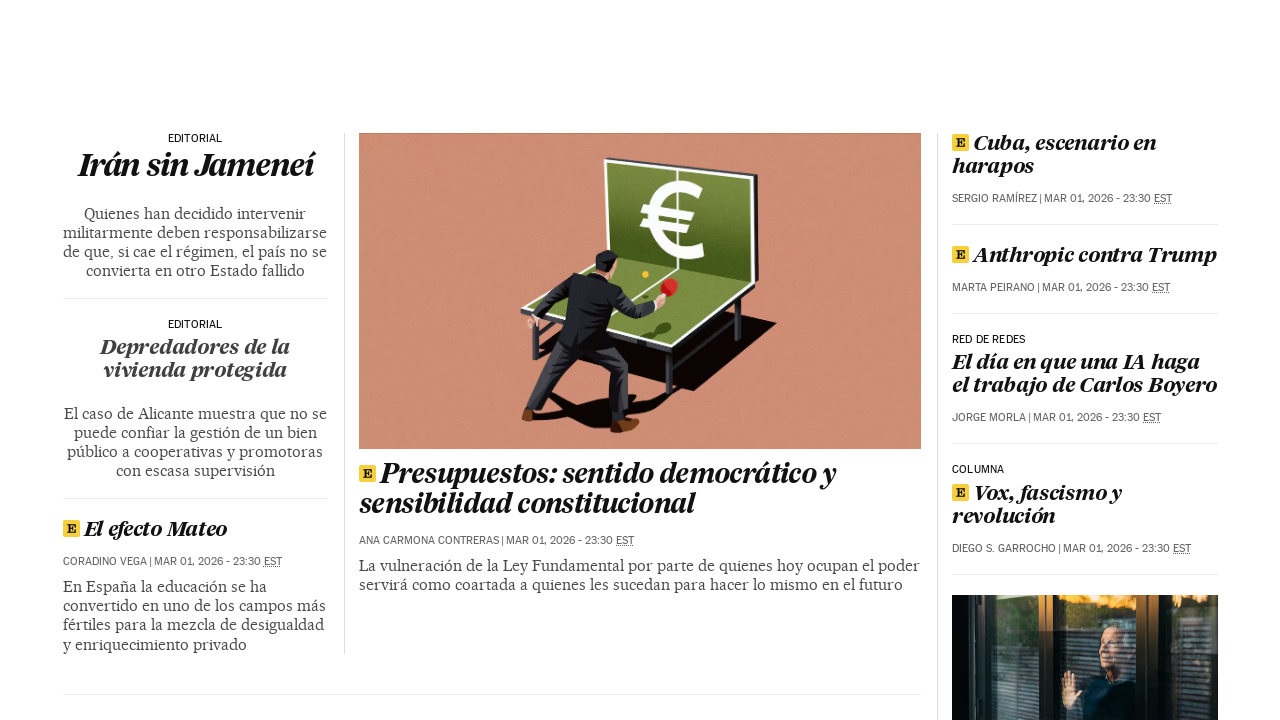

Clicked on article 3 to open it at (195, 586) on article >> nth=2 >> h2 a >> nth=0
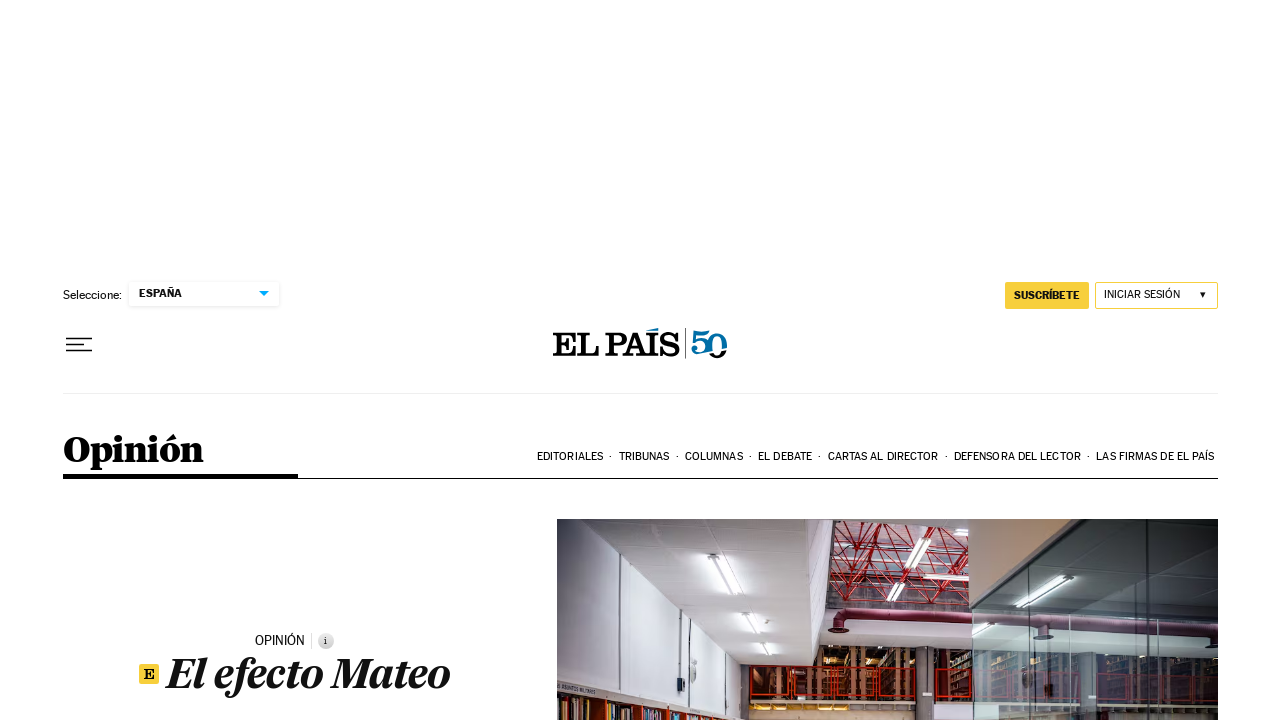

Article 3 page content loaded
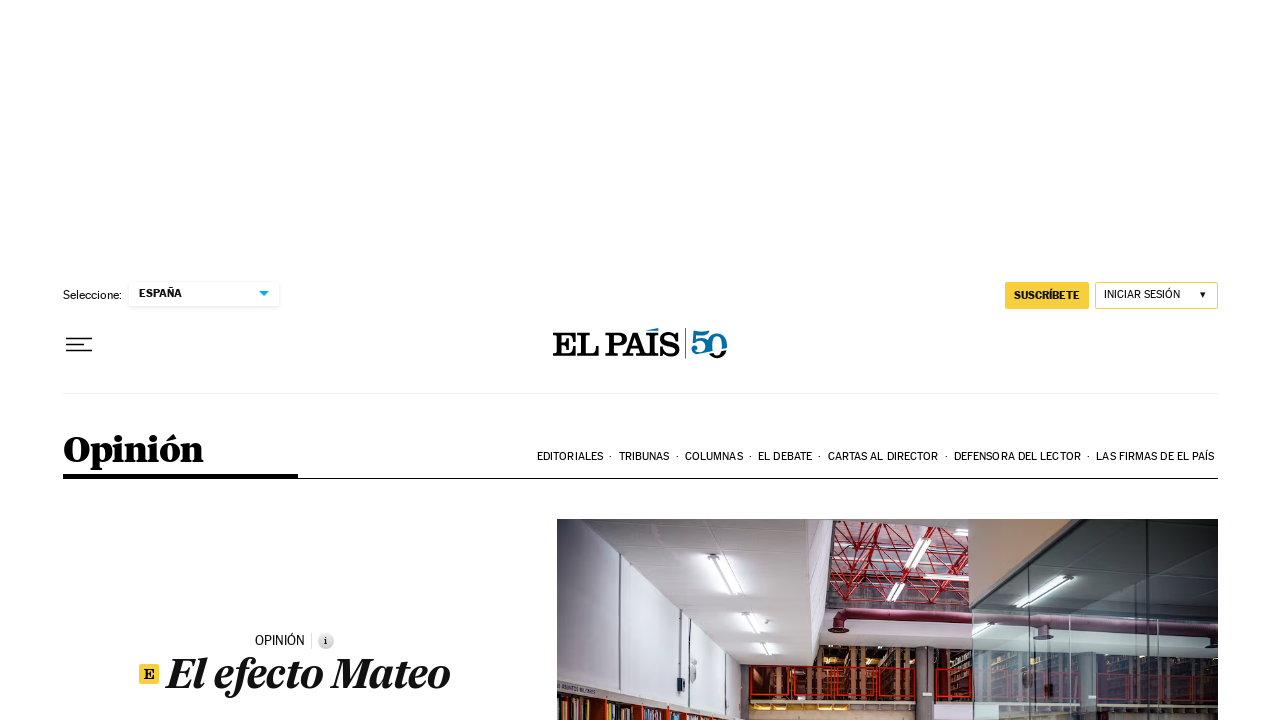

Article 3 is a regular article; paragraphs loaded
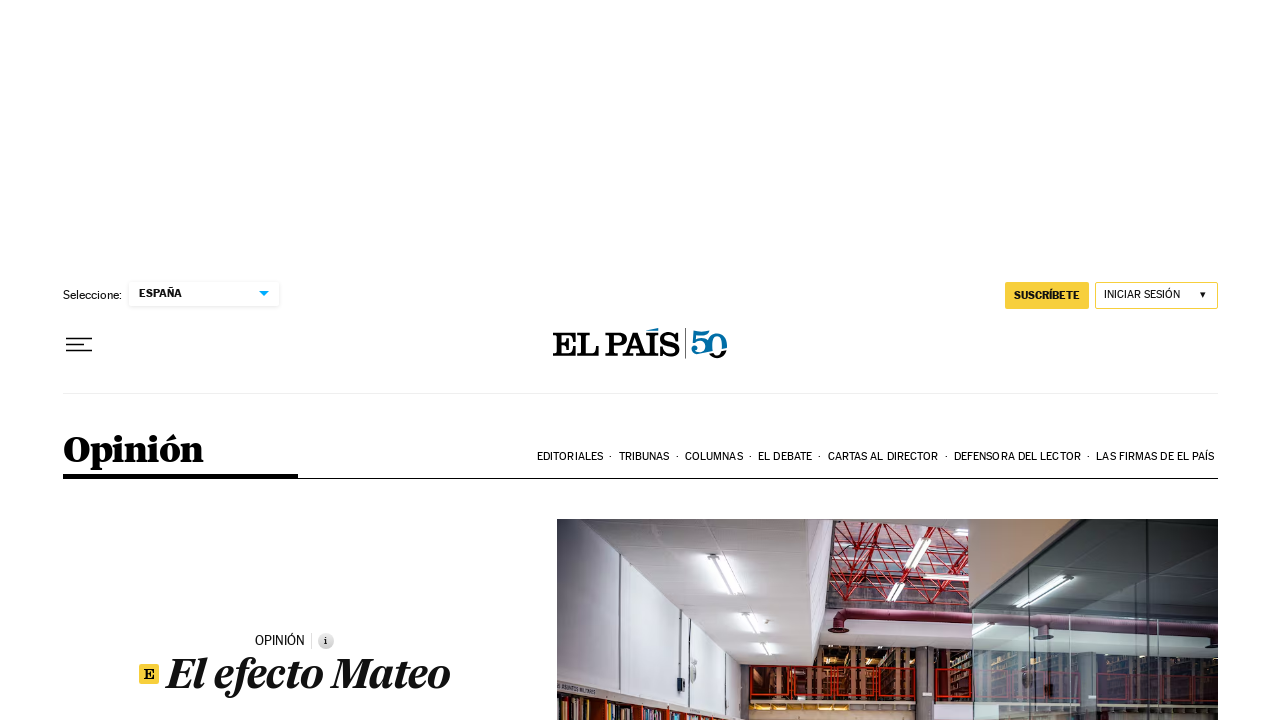

Scrolled down in article 3 to load lazy content
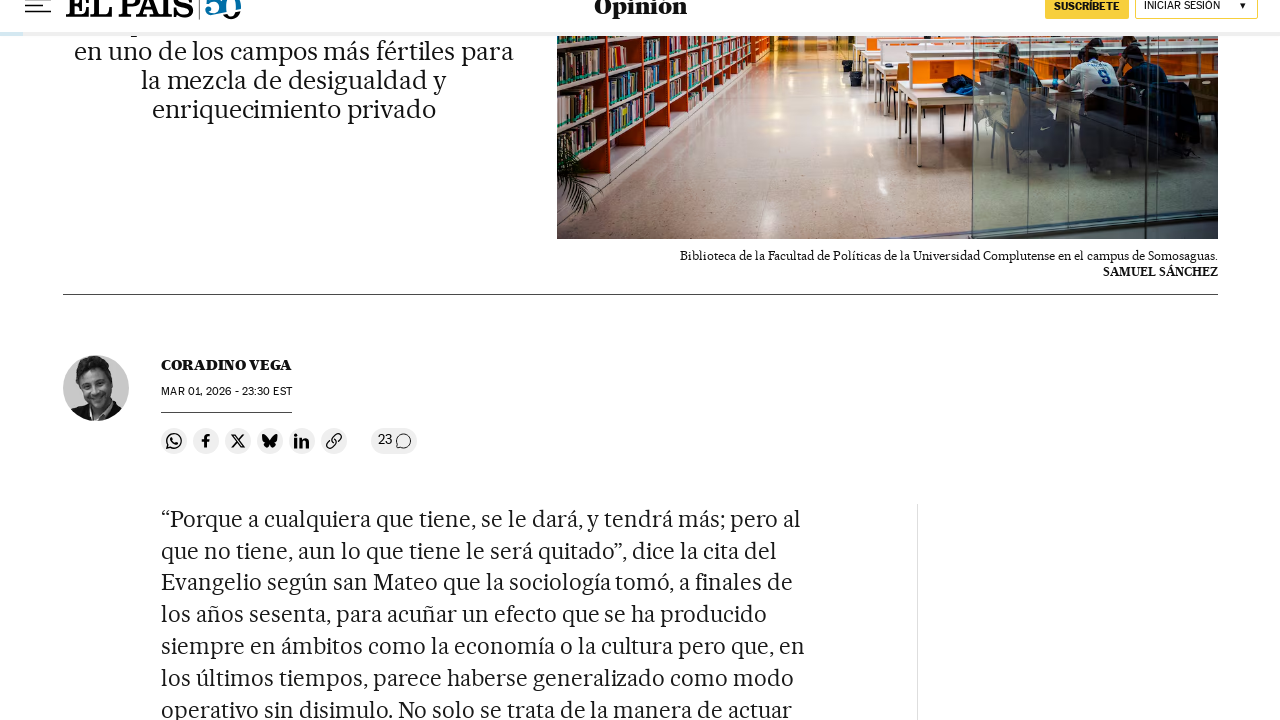

Scrolled down in article 3 to load lazy content
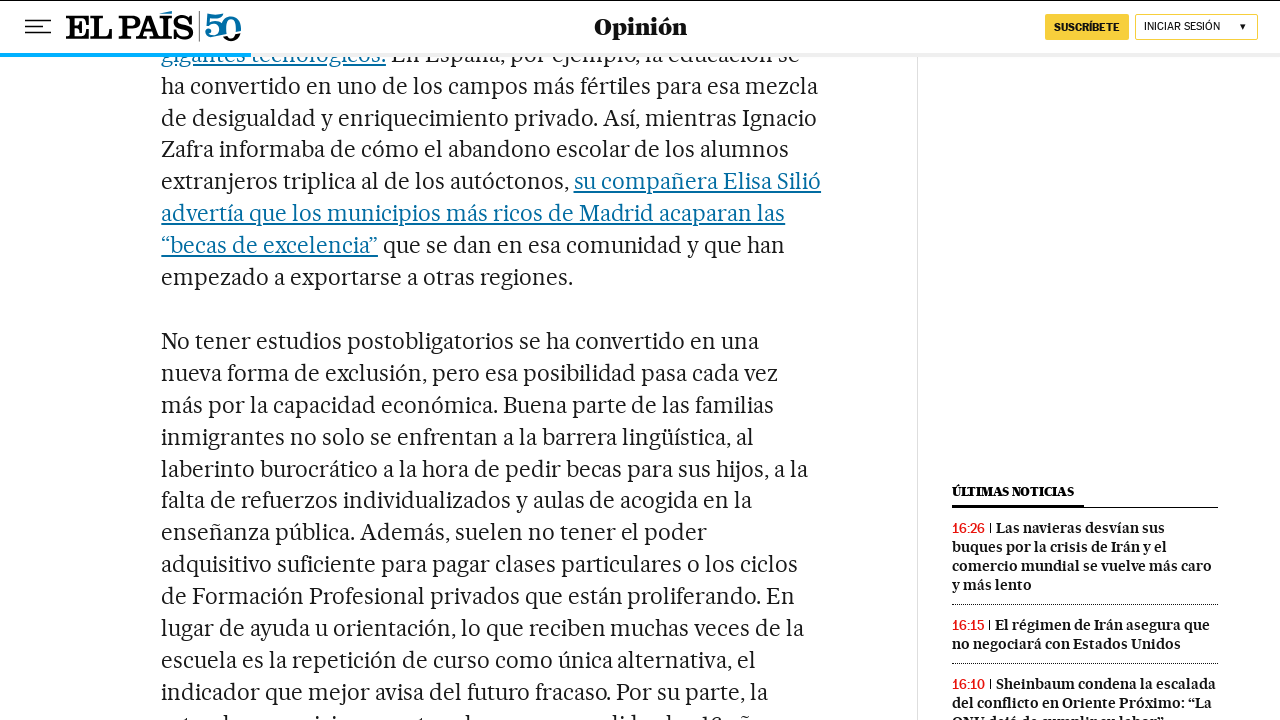

Scrolled down in article 3 to load lazy content
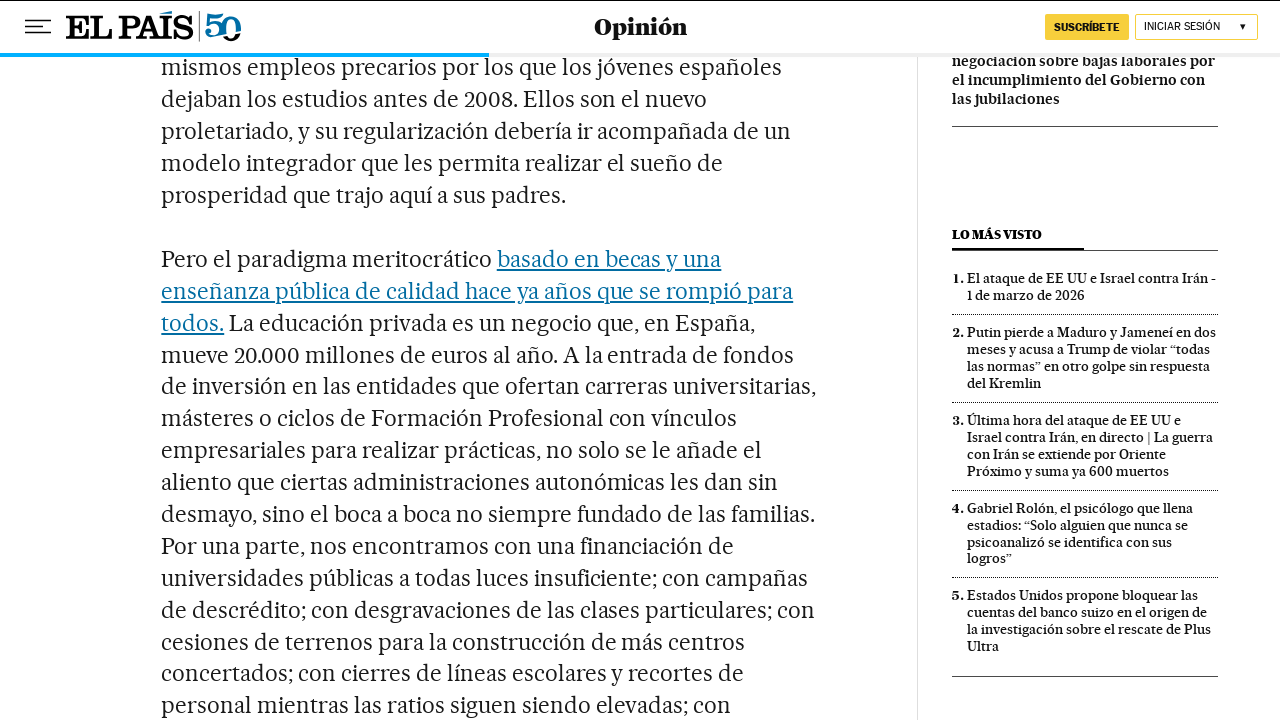

Scrolled down in article 3 to load lazy content
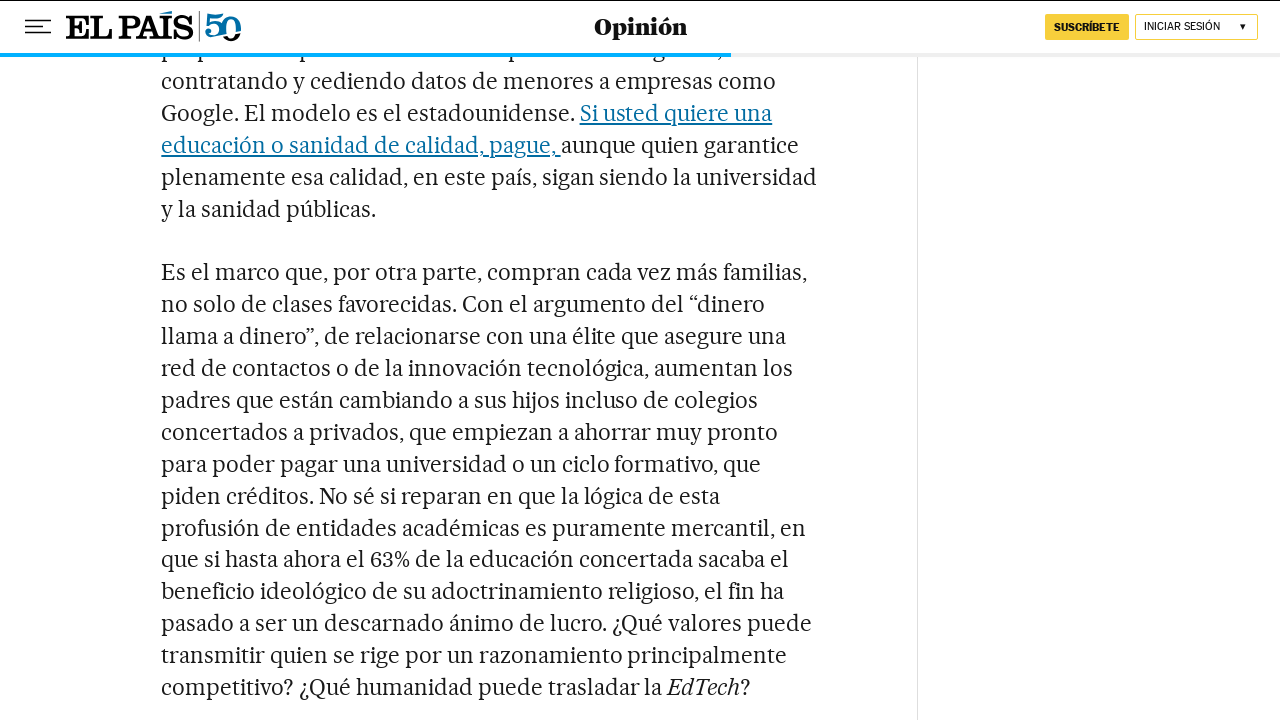

Scrolled down in article 3 to load lazy content
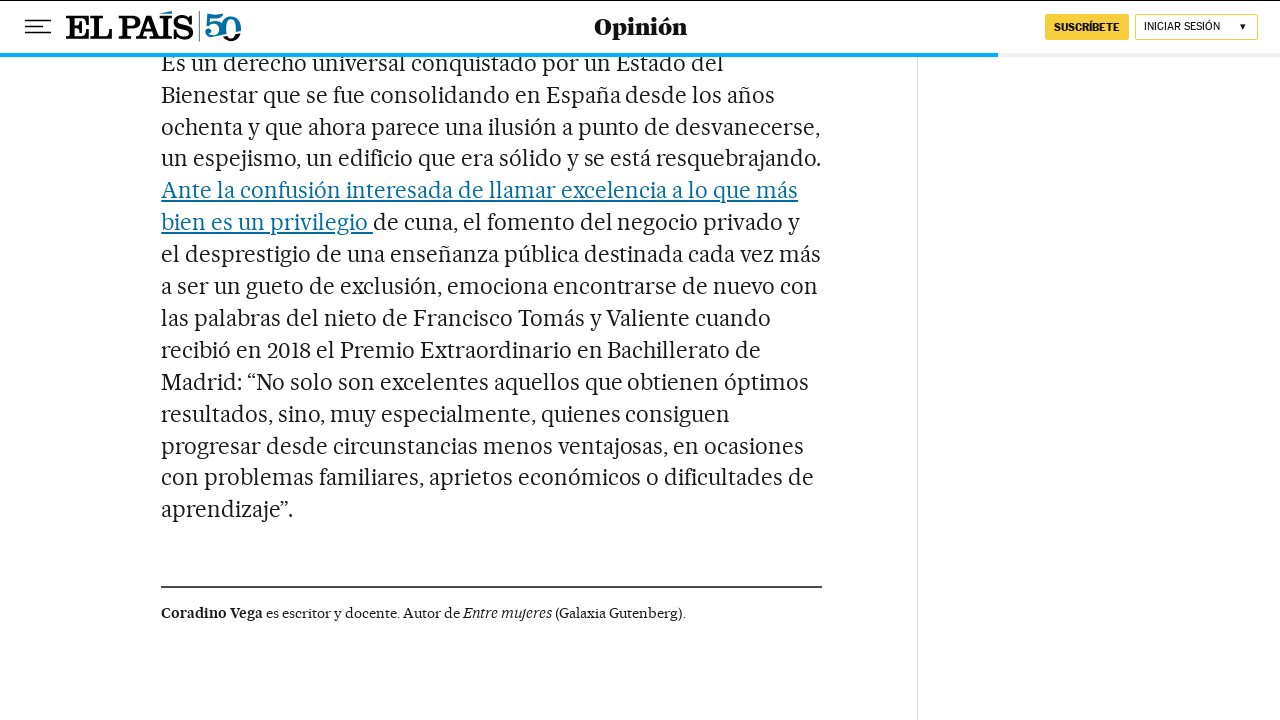

Navigated back to Opinion section from article 3
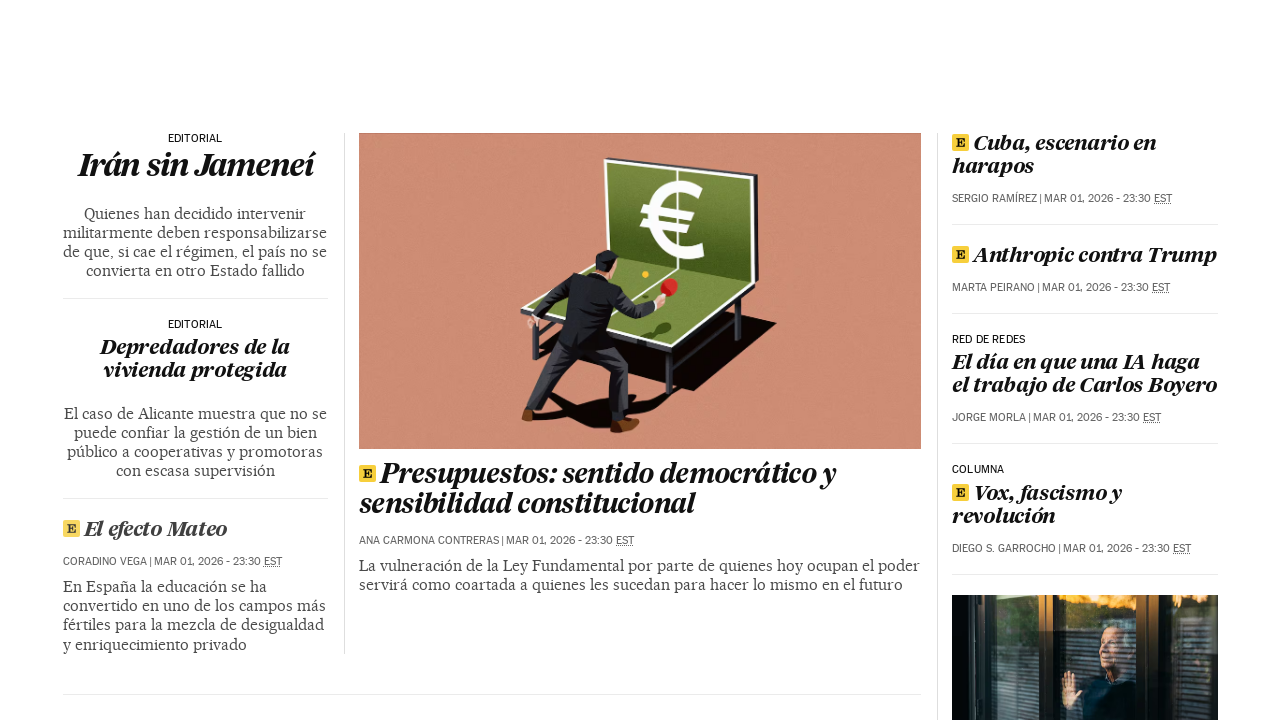

Opinion section articles reloaded after navigation back
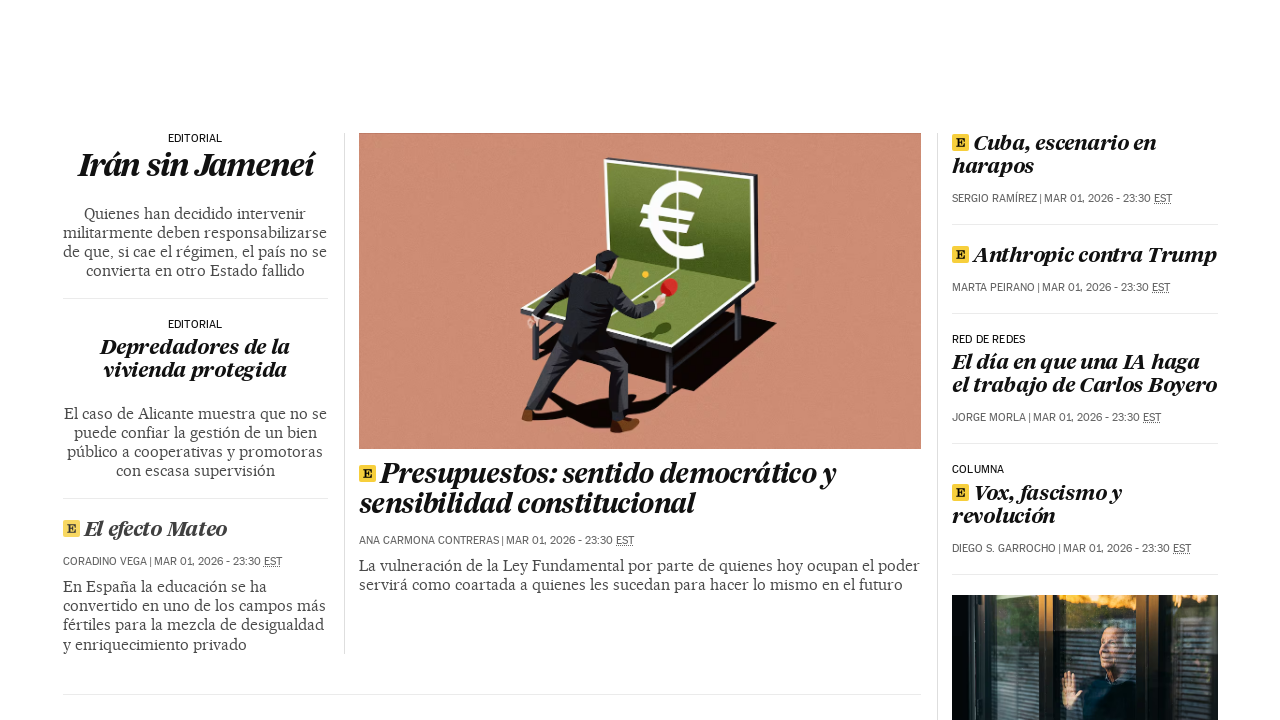

Clicked on article 4 to open it at (640, 363) on article >> nth=3 >> h2 a >> nth=0
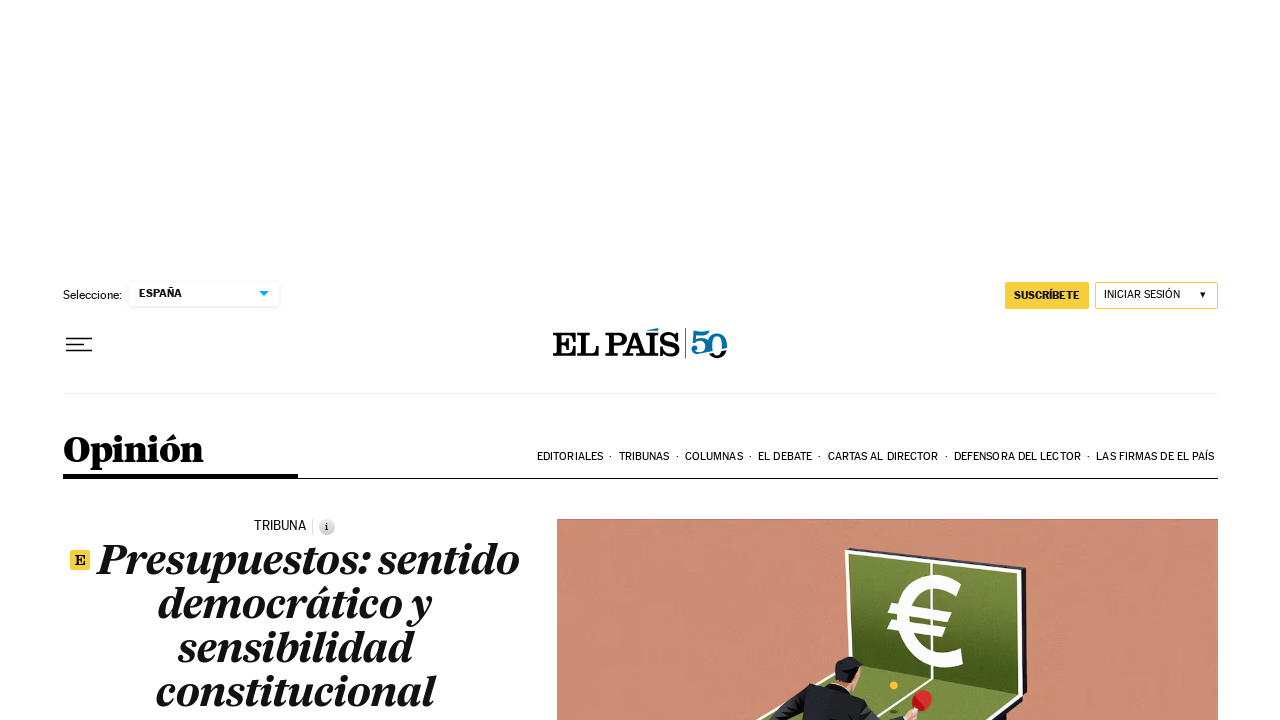

Article 4 page content loaded
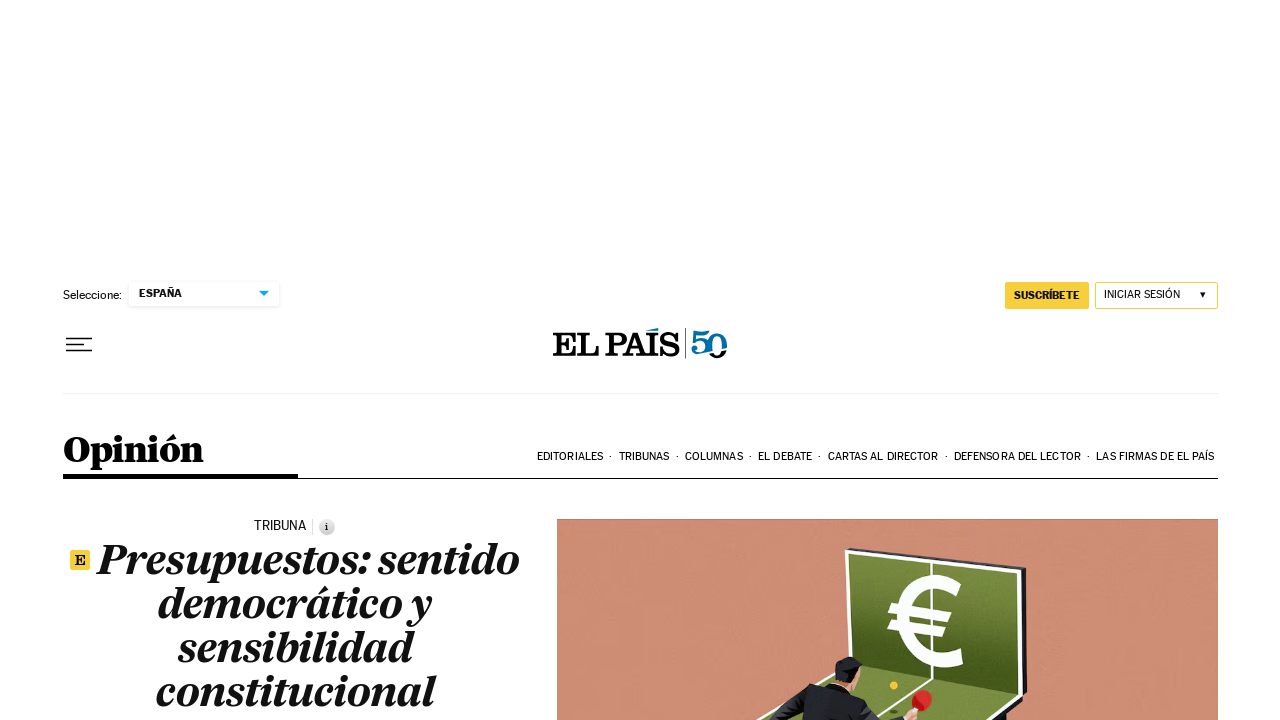

Article 4 is a regular article; paragraphs loaded
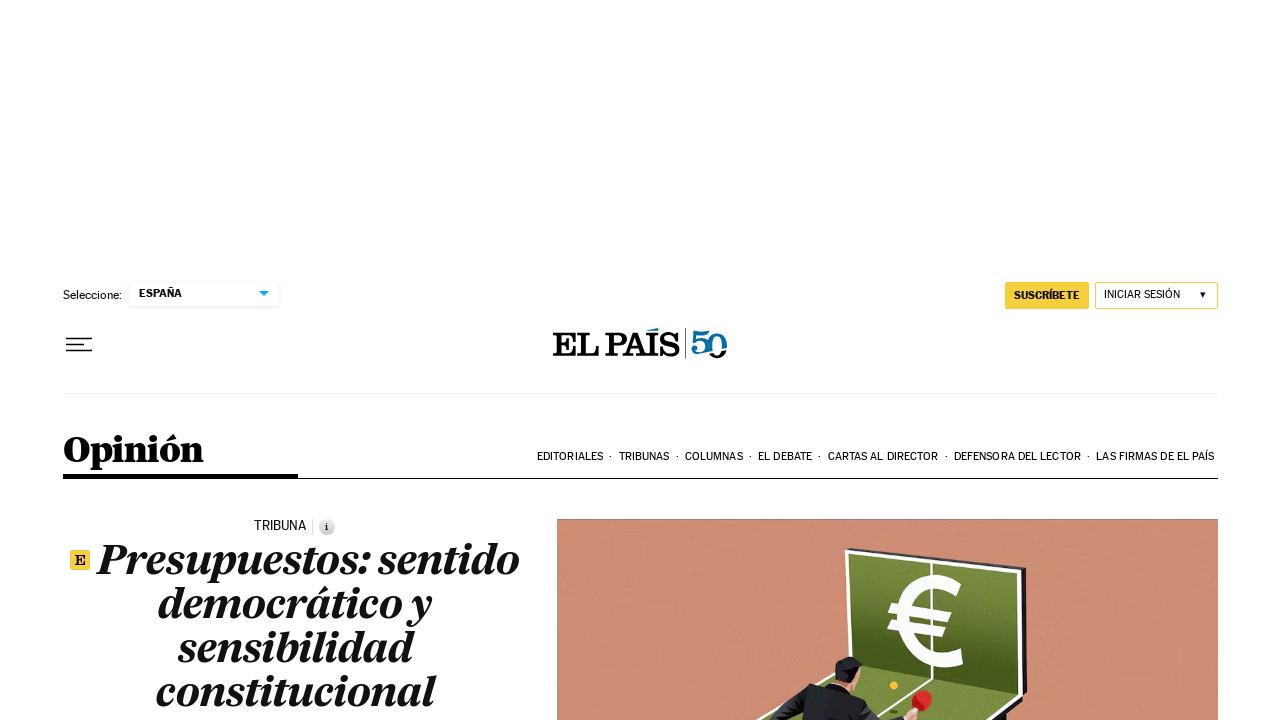

Scrolled down in article 4 to load lazy content
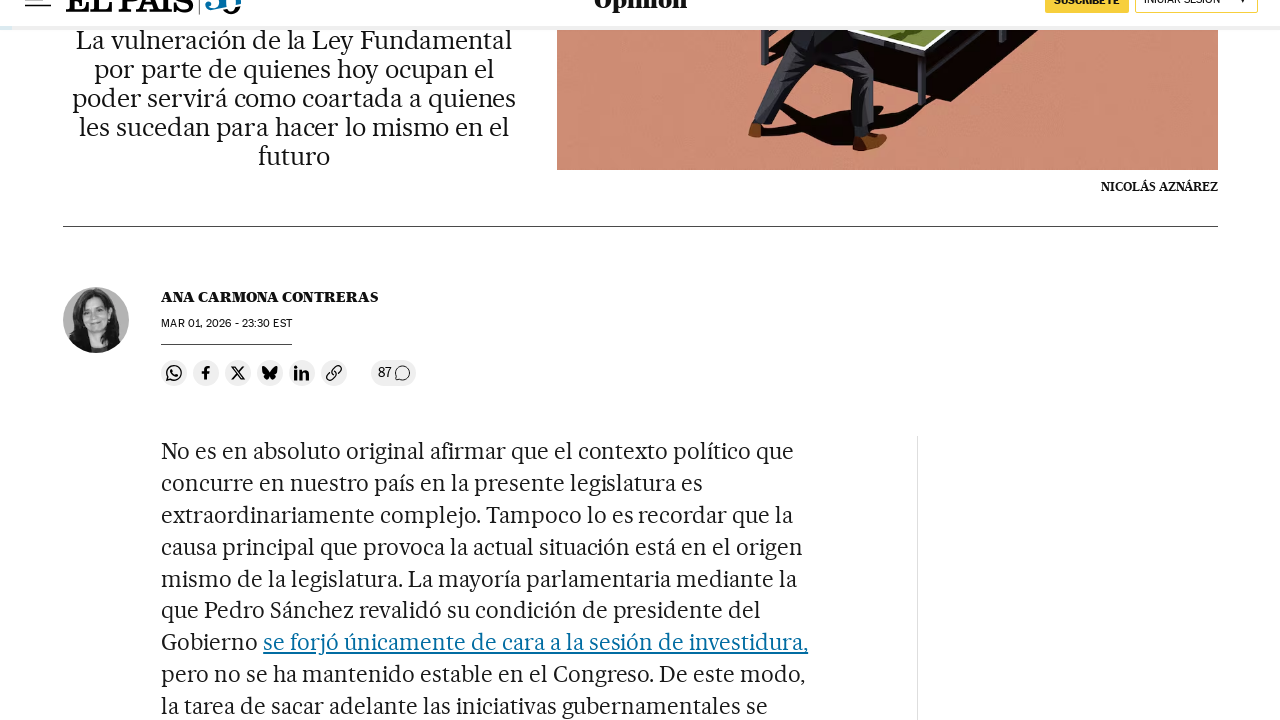

Scrolled down in article 4 to load lazy content
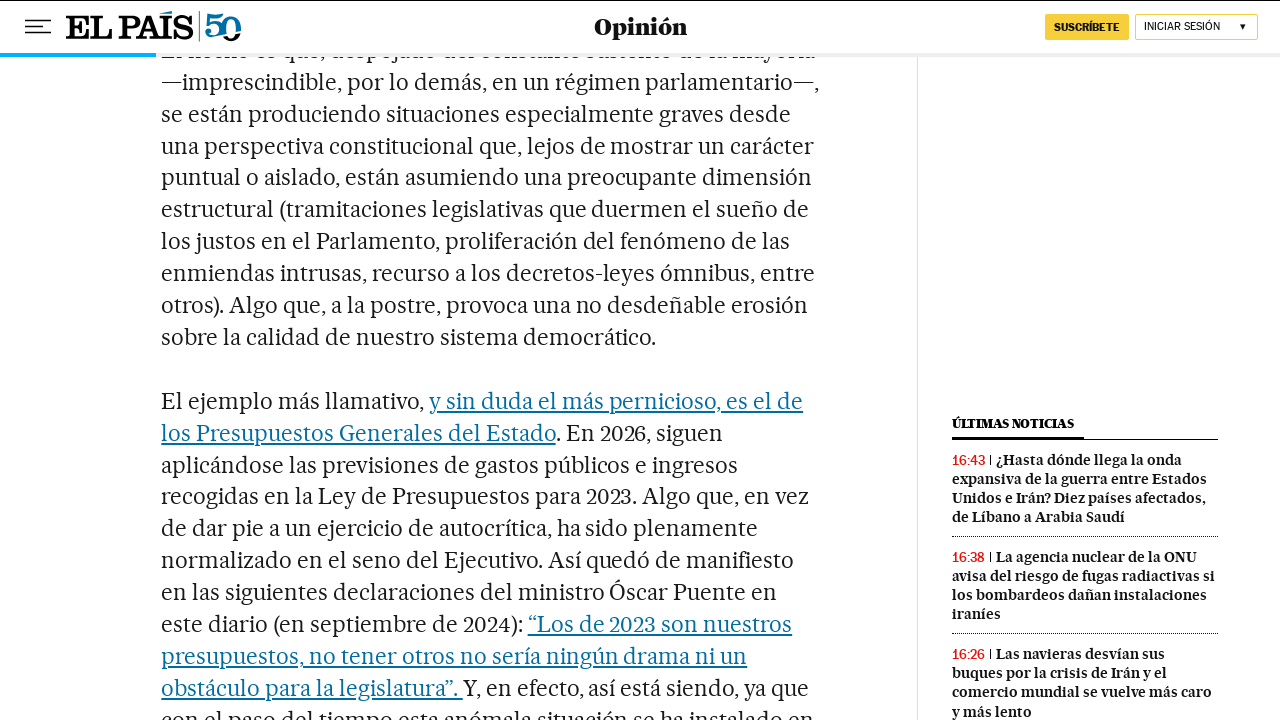

Scrolled down in article 4 to load lazy content
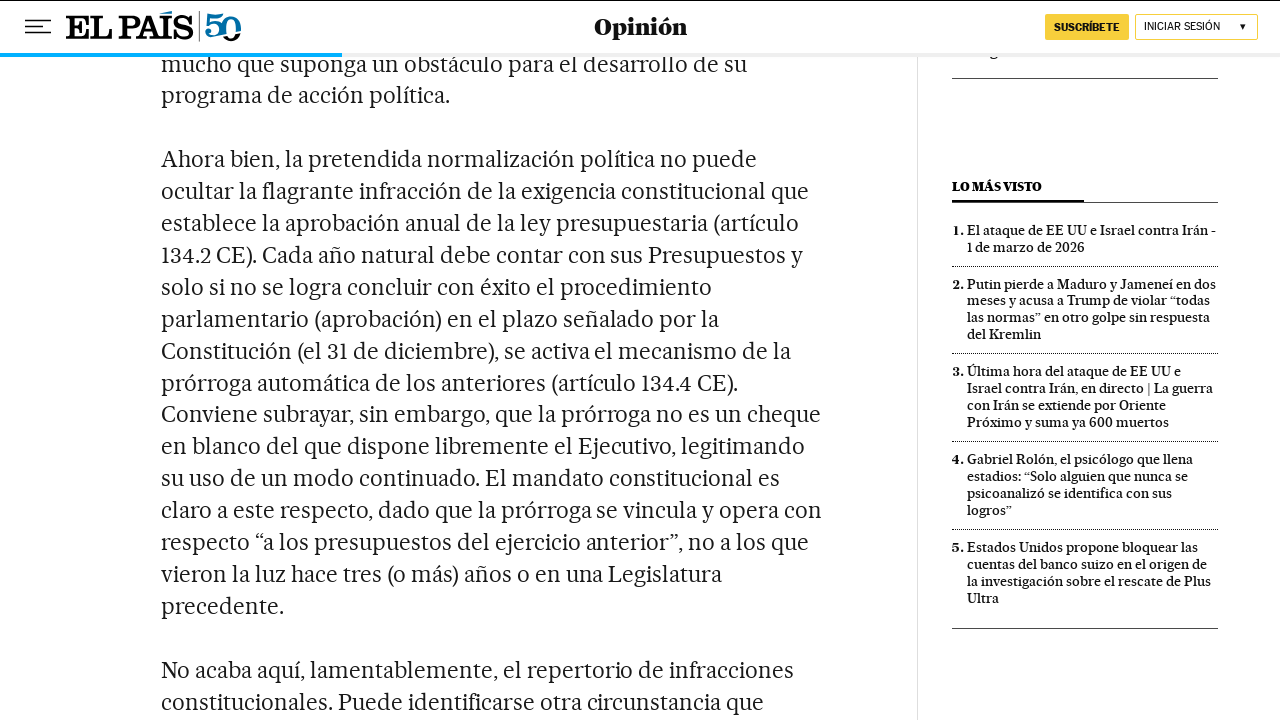

Scrolled down in article 4 to load lazy content
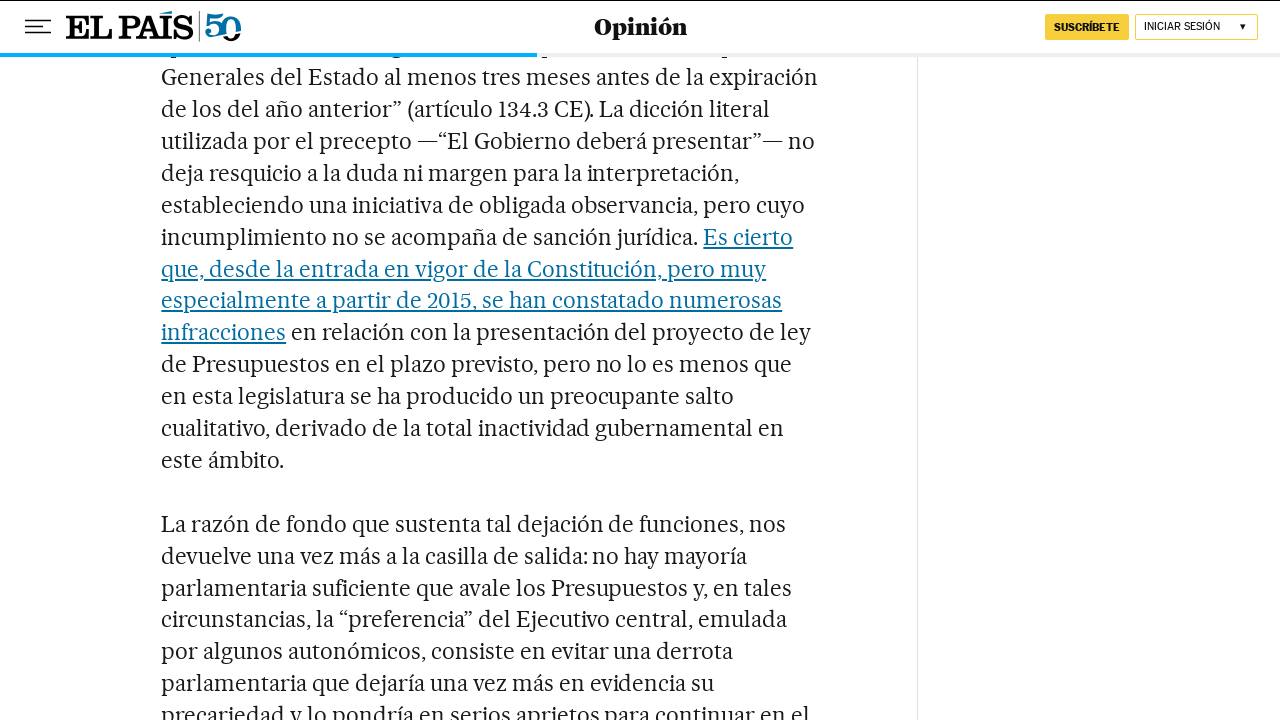

Scrolled down in article 4 to load lazy content
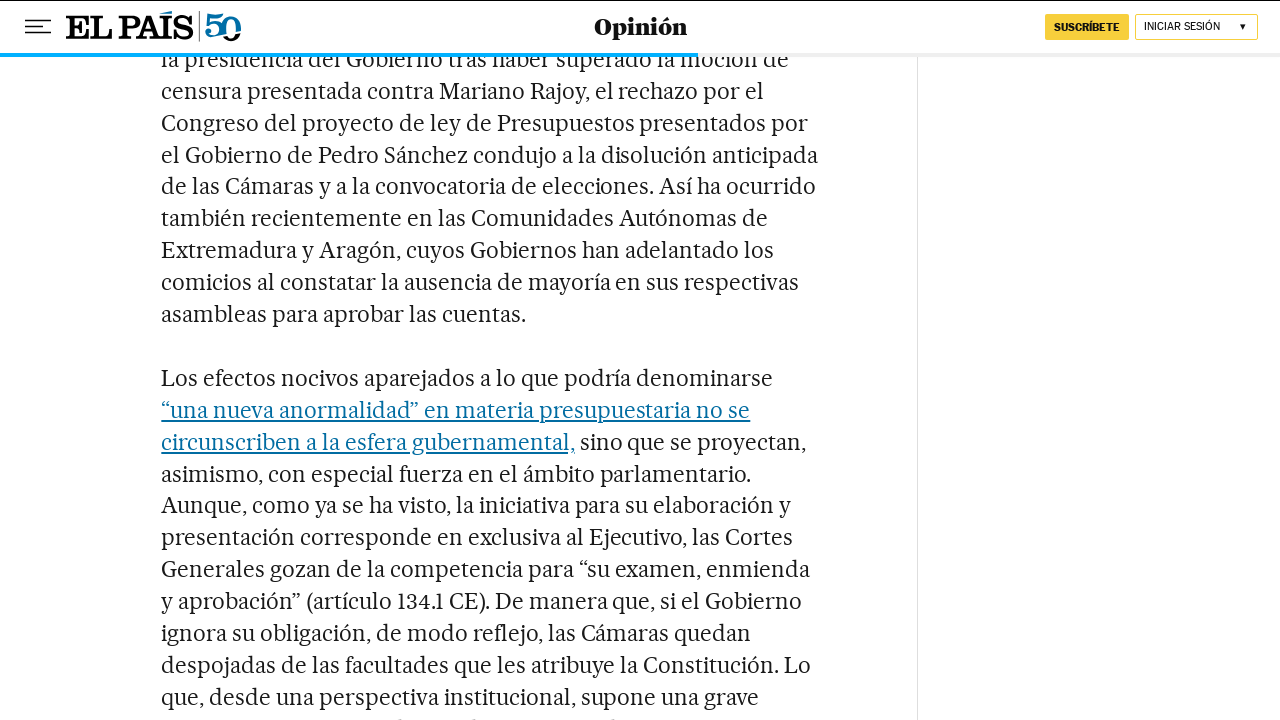

Navigated back to Opinion section from article 4
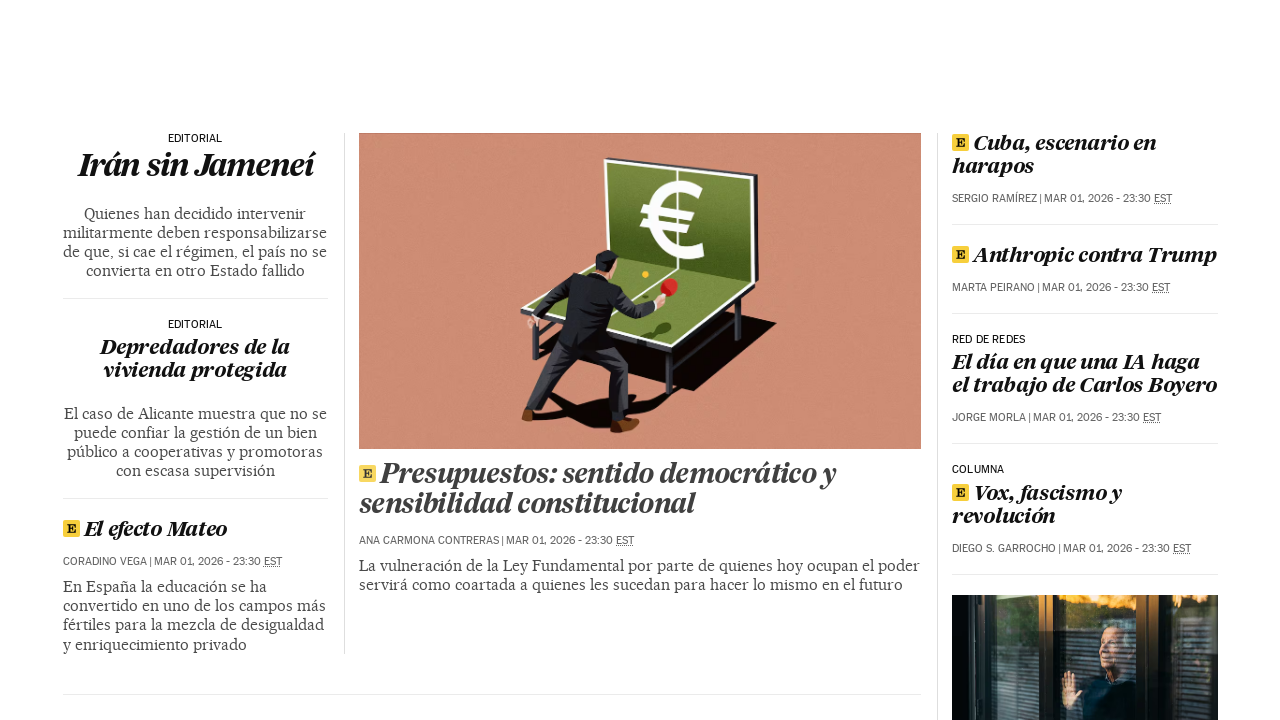

Opinion section articles reloaded after navigation back
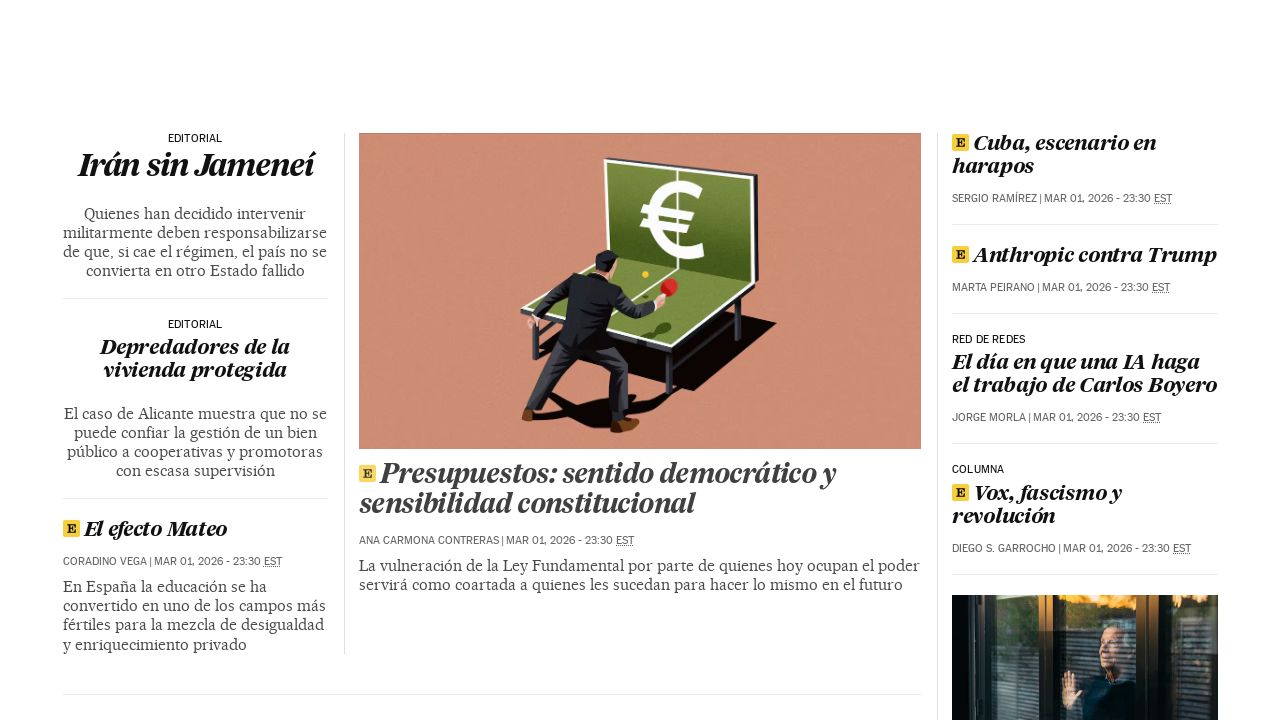

Clicked on article 5 to open it at (492, 464) on article >> nth=4 >> h2 a >> nth=0
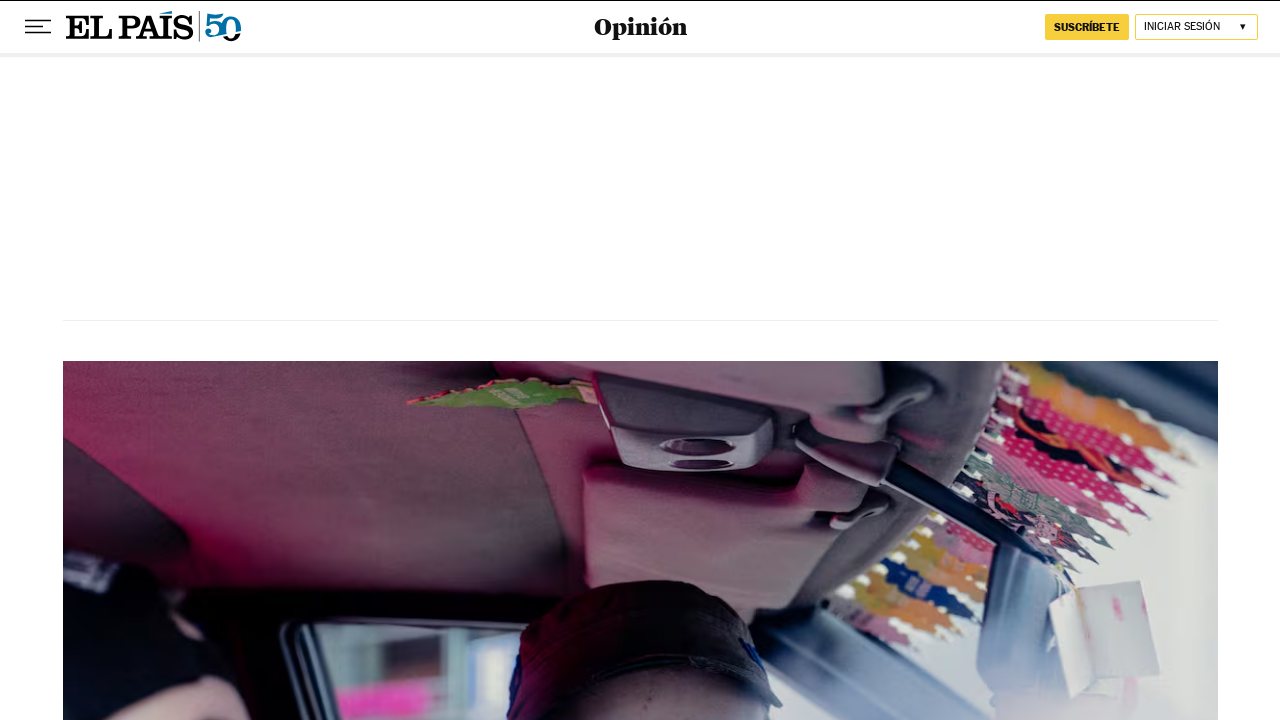

Article 5 page content loaded
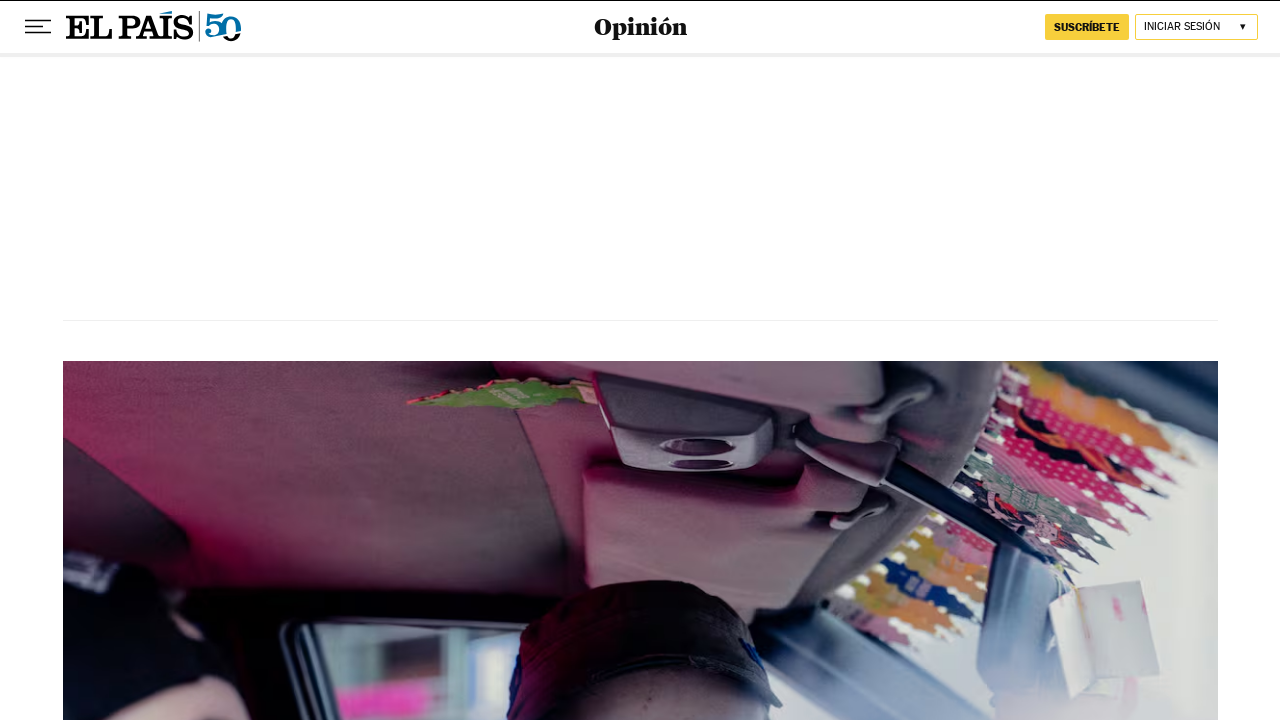

Article 5 is a gallery format; gallery figures loaded
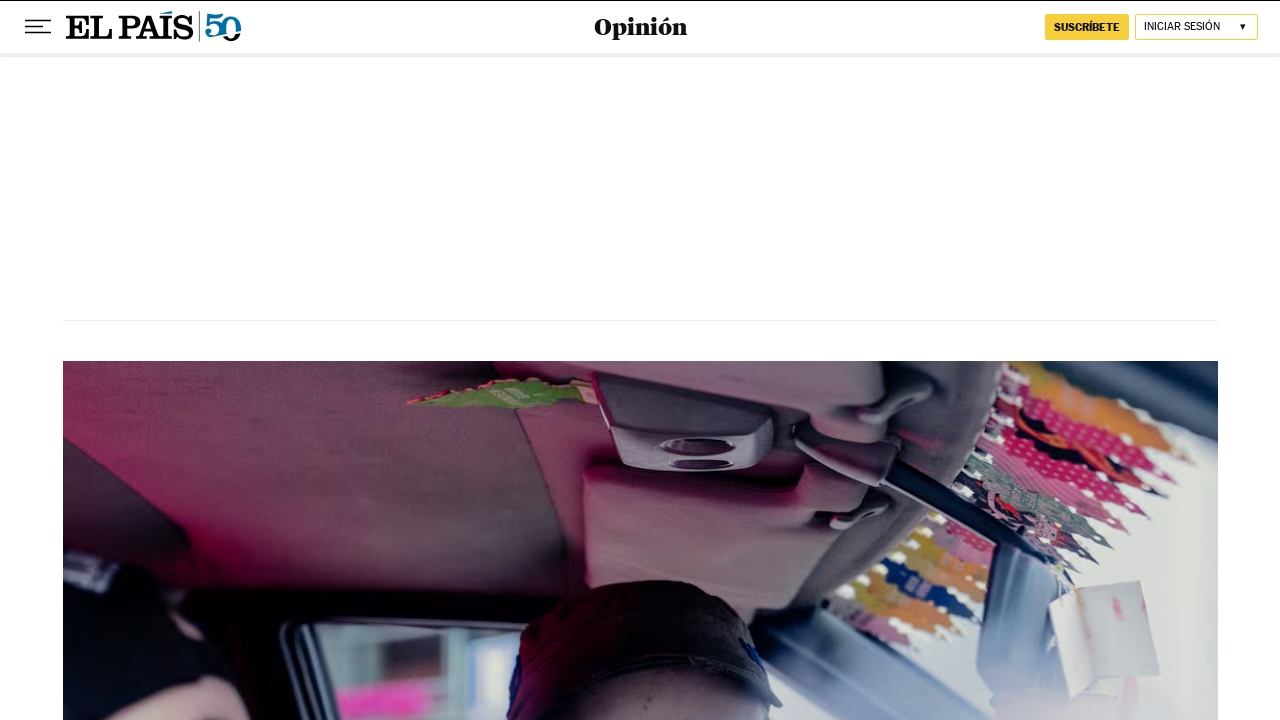

Navigated back to Opinion section from article 5
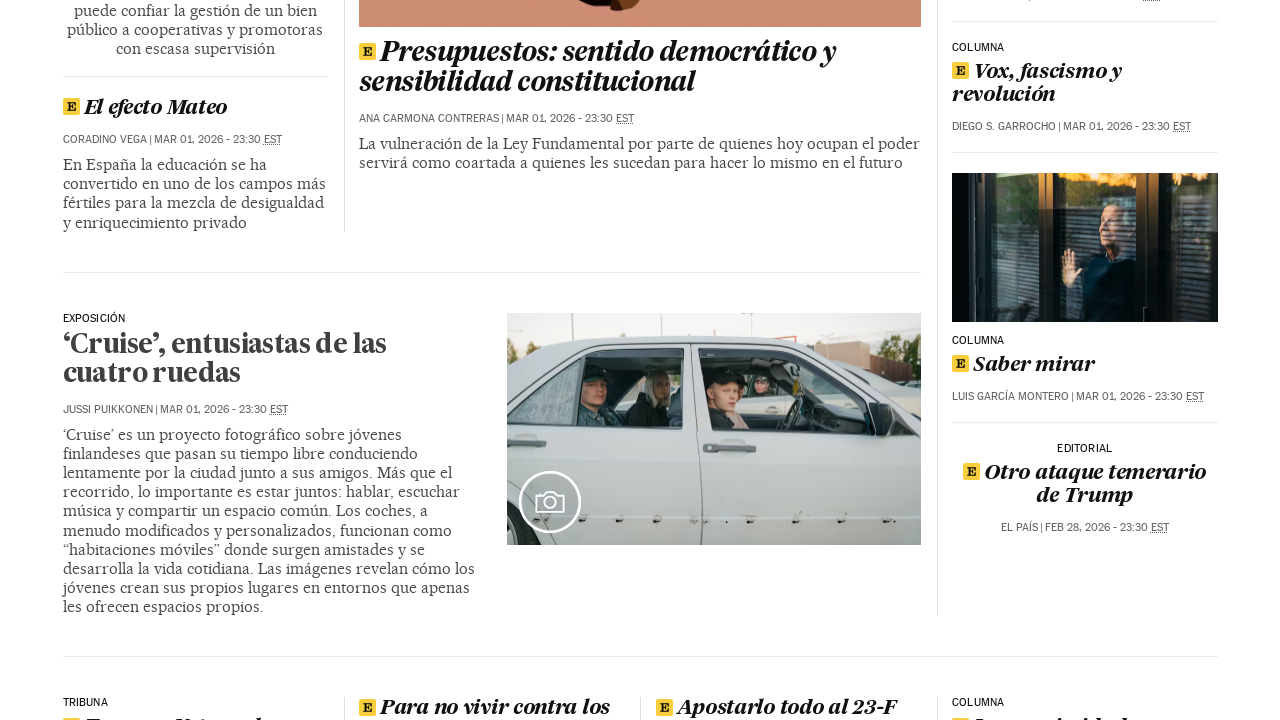

Opinion section articles reloaded after navigation back
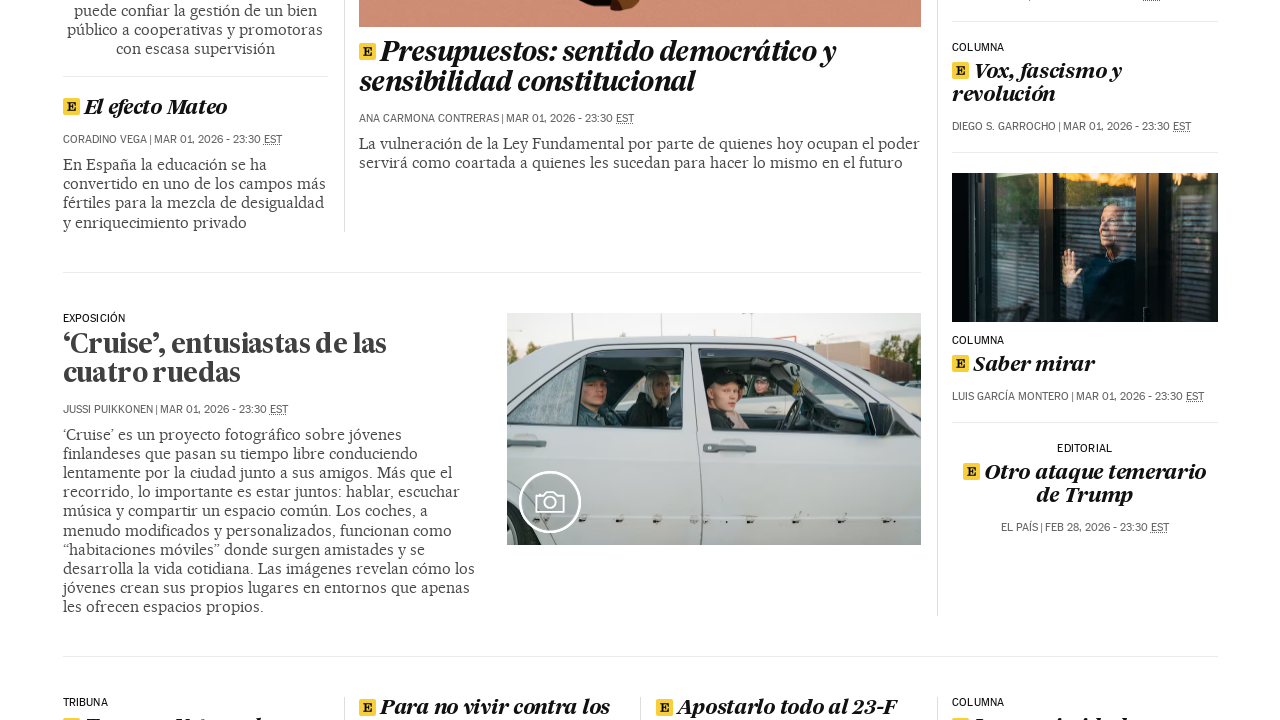

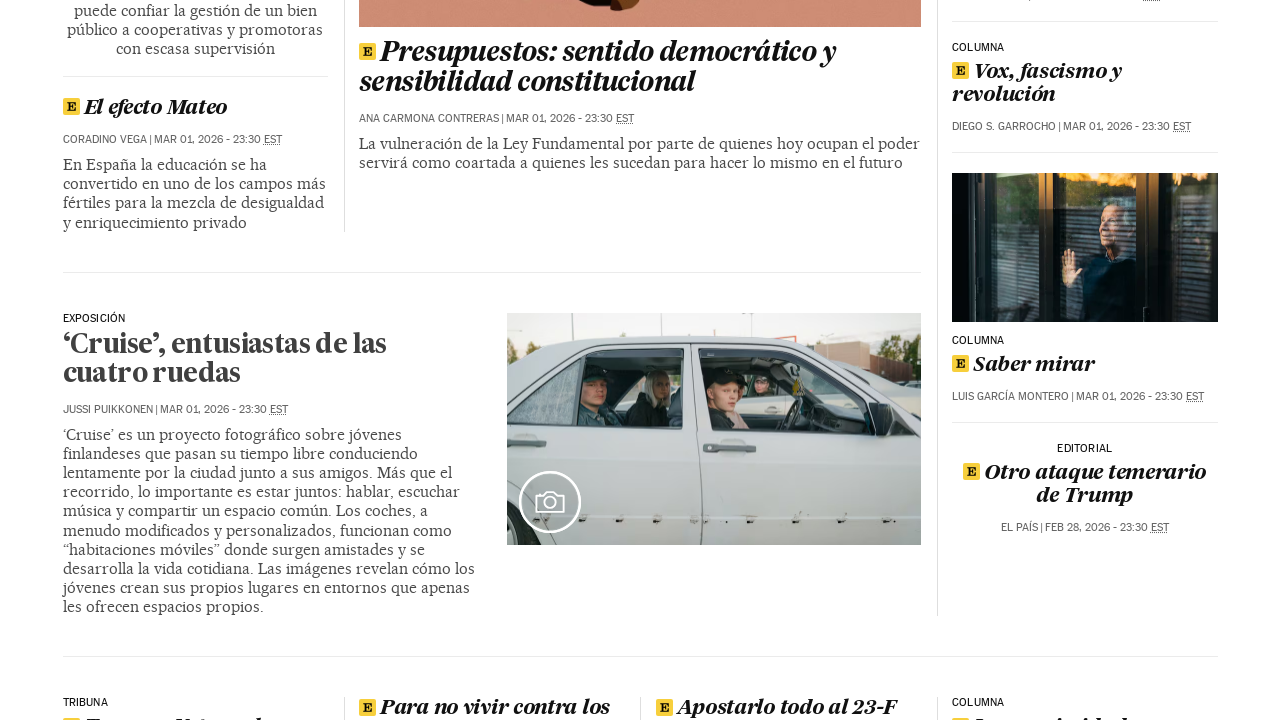